Tests AngularJS website by navigating to it and performing systematic mouse hover interactions over page elements

Starting URL: https://angularjs.org/

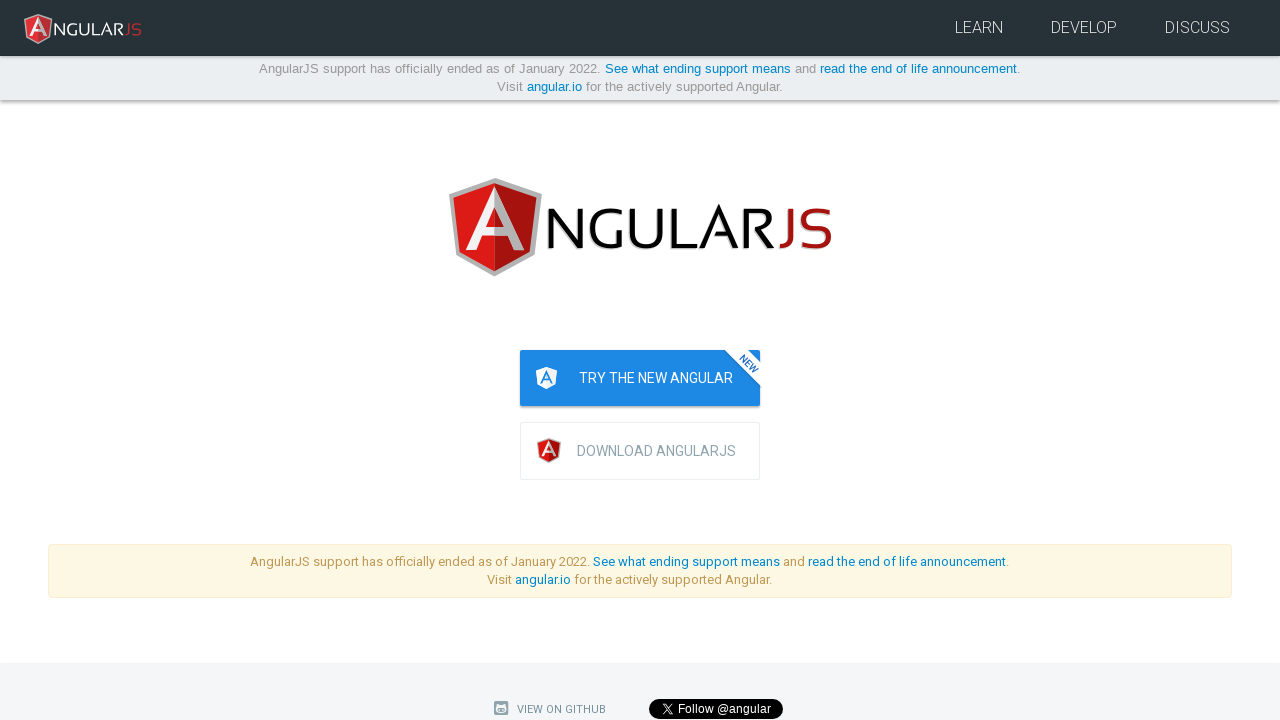

Waited for page to load (domcontentloaded)
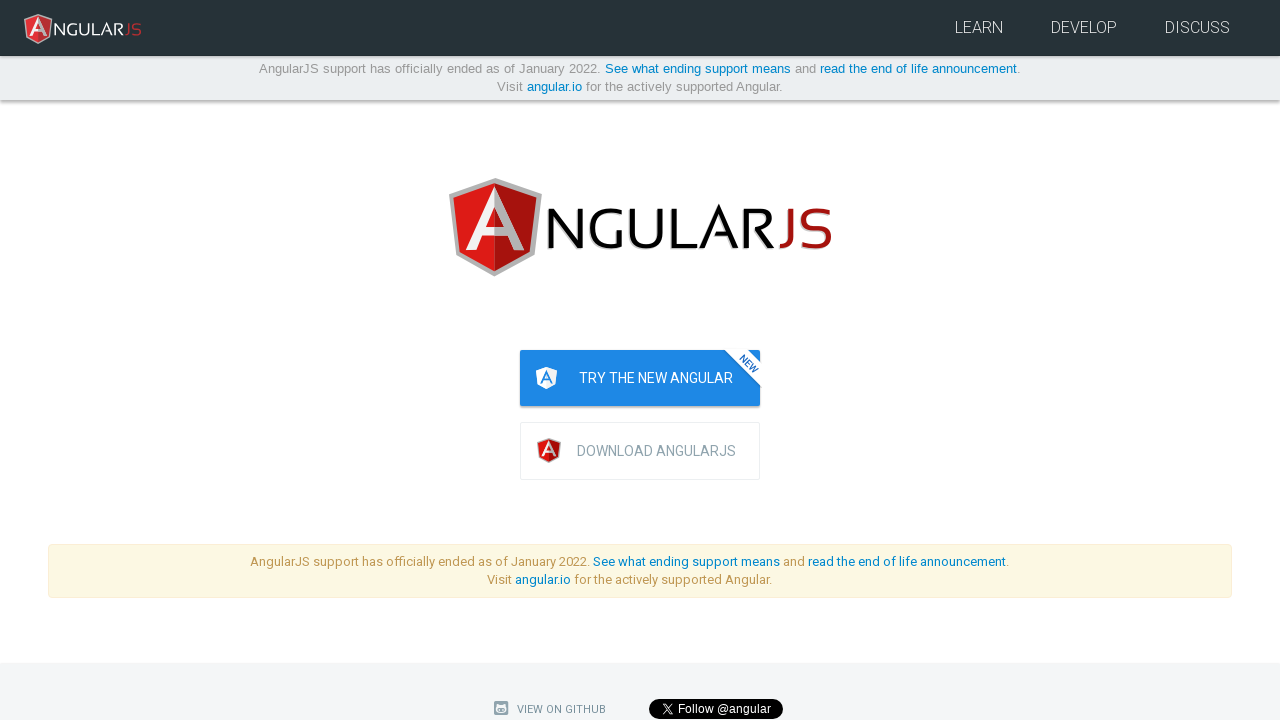

Retrieved all elements from page body
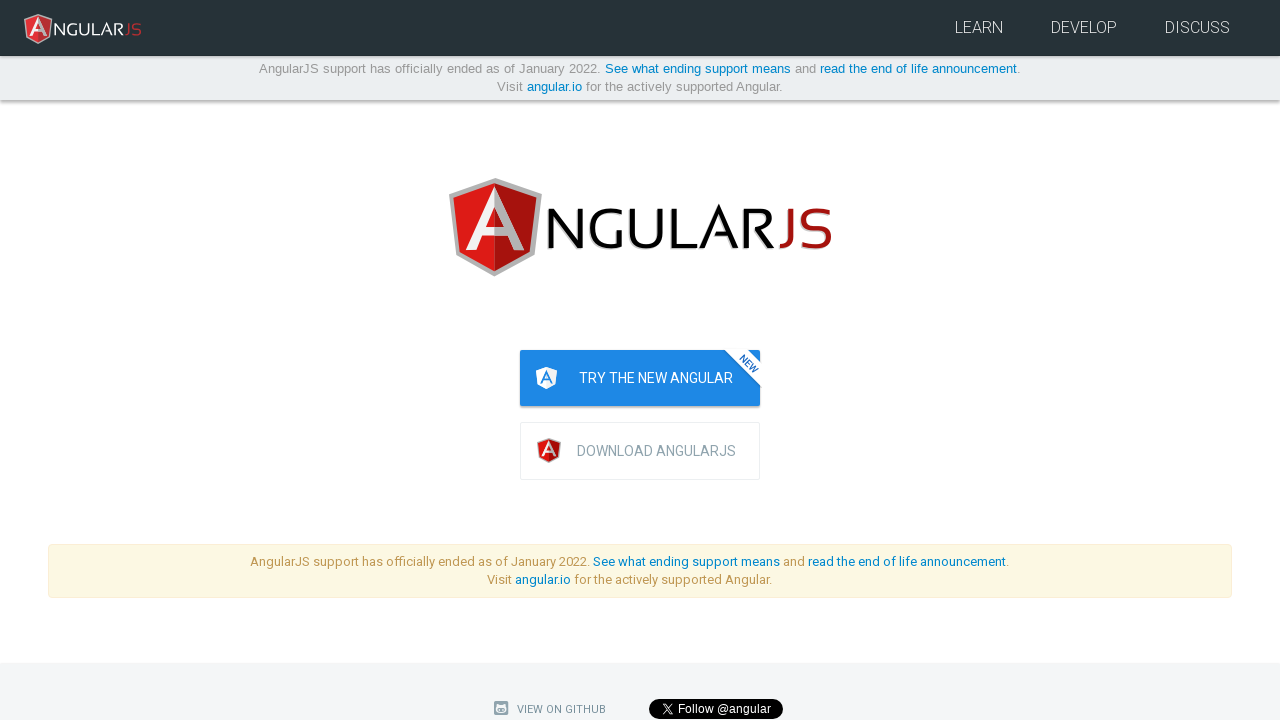

Hovered over element at index 60 at (640, 341) on body * >> nth=60
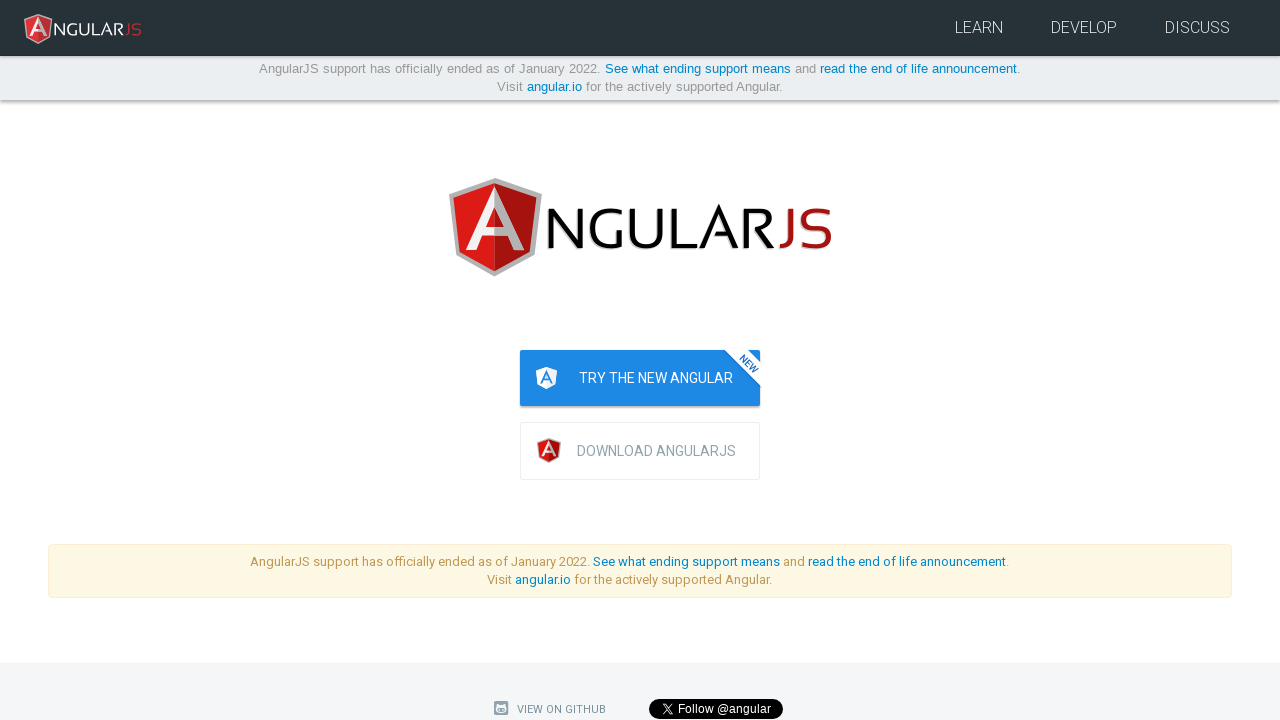

Waited 200ms for hover effects to settle
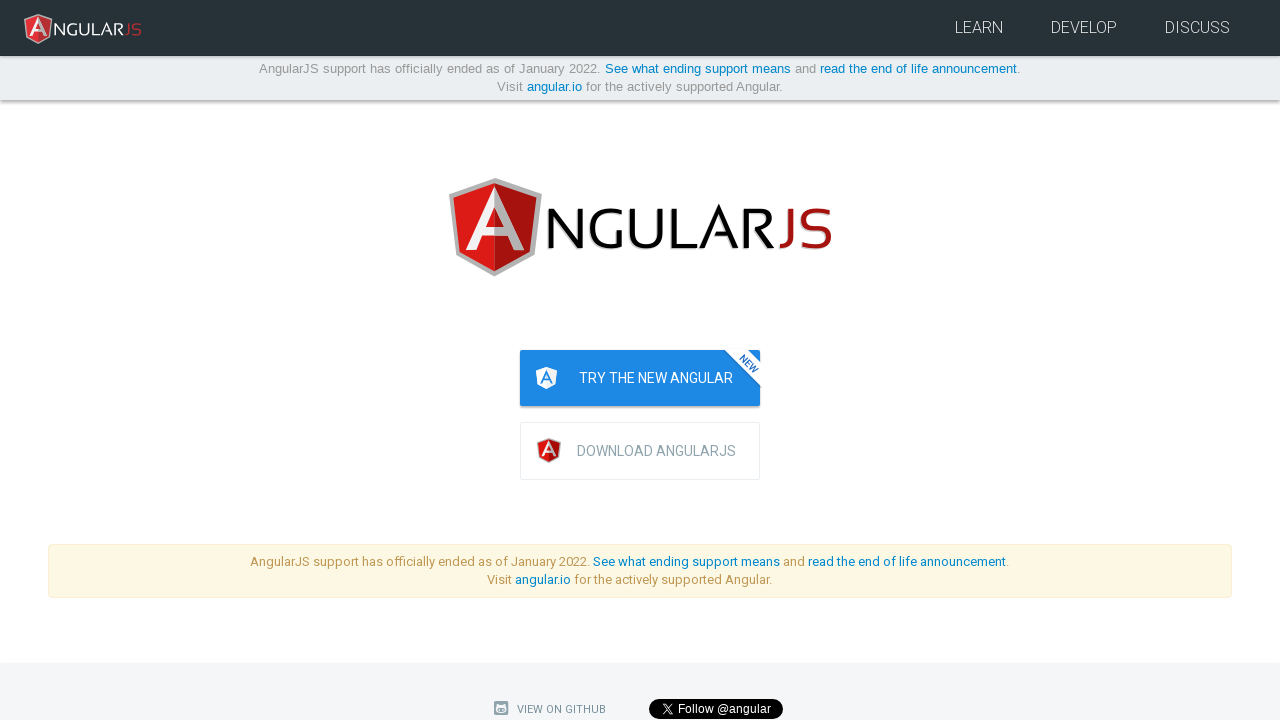

Hovered over element at index 90 at (960, 360) on body * >> nth=90
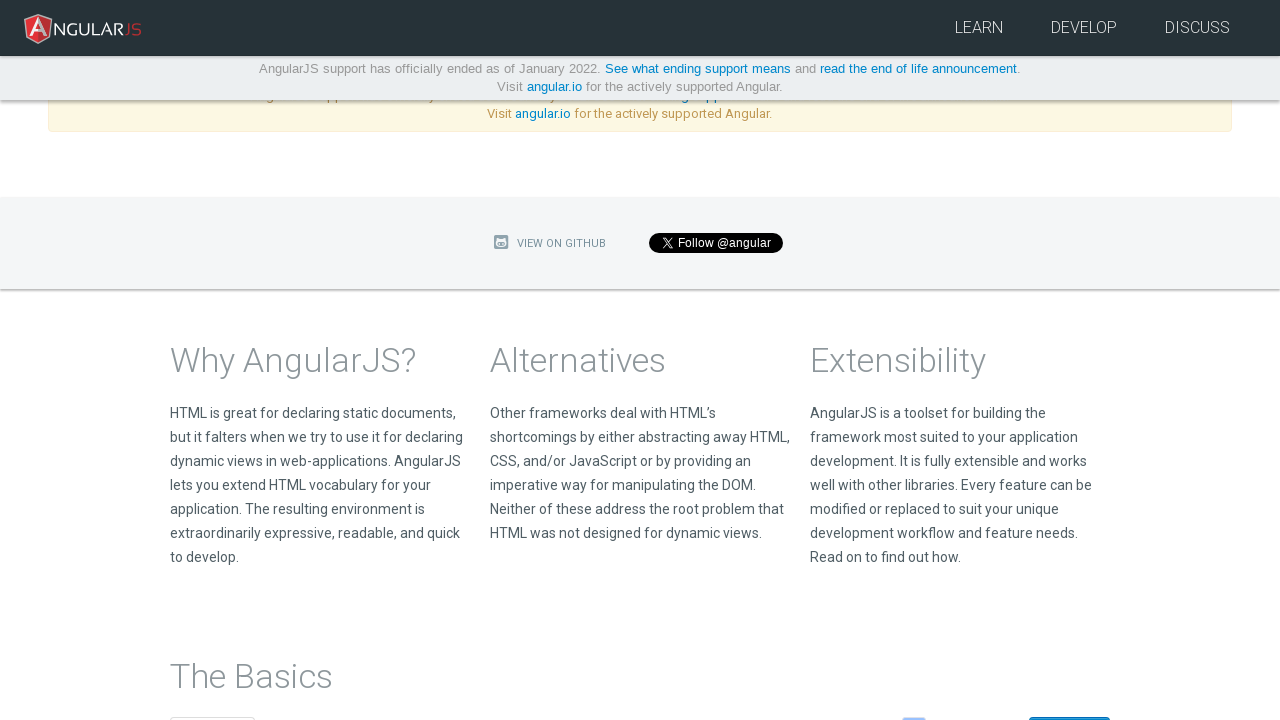

Waited 200ms for hover effects to settle
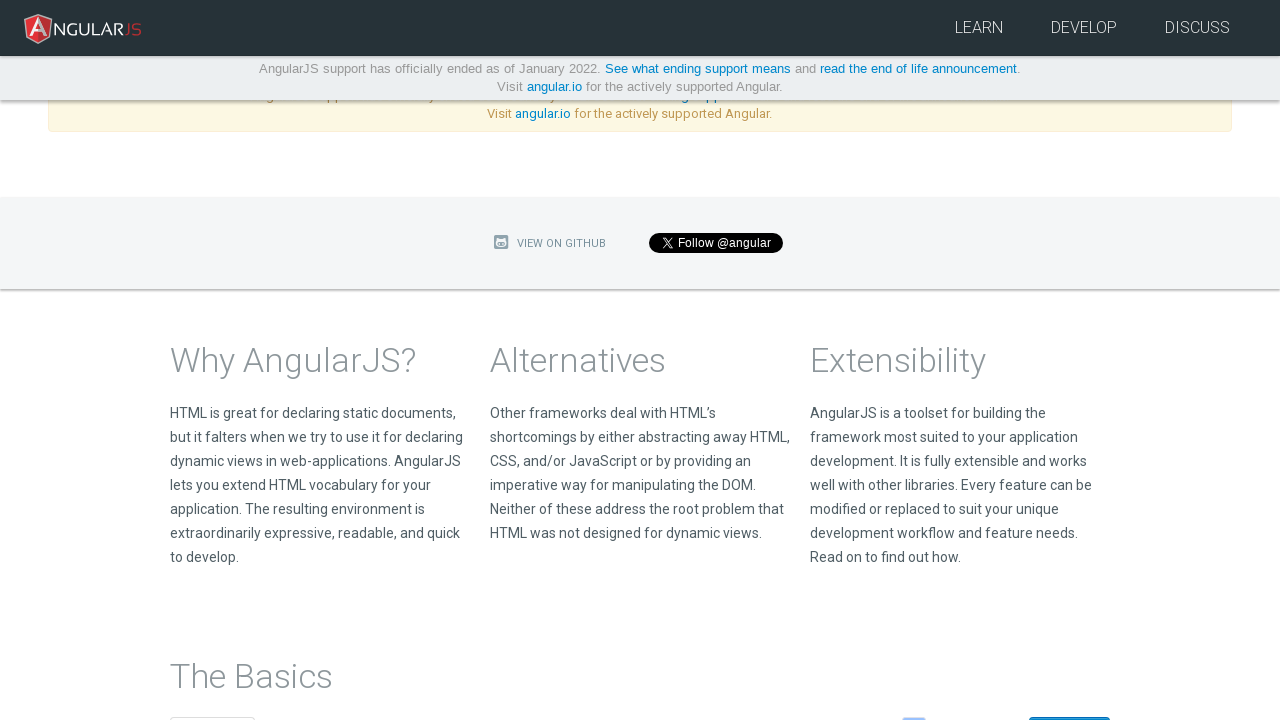

Hovered over element at index 120 at (304, 360) on body * >> nth=120
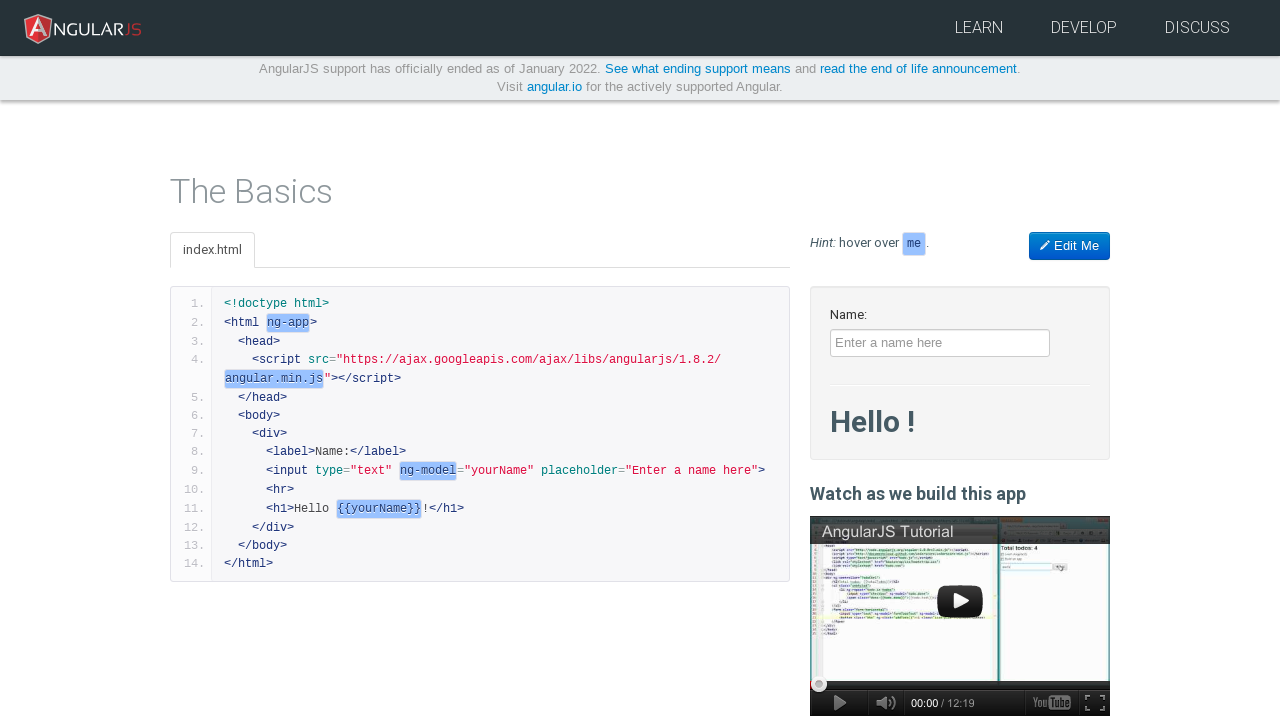

Waited 200ms for hover effects to settle
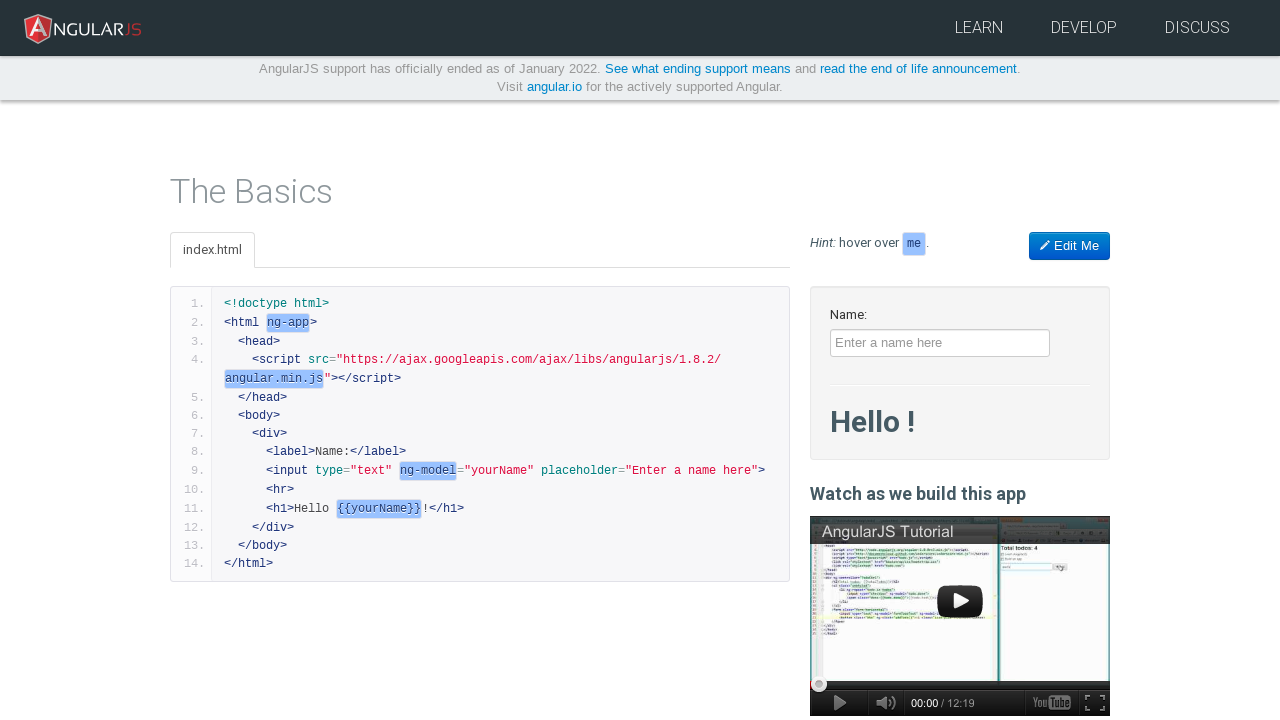

Hovered over element at index 150 at (428, 471) on body * >> nth=150
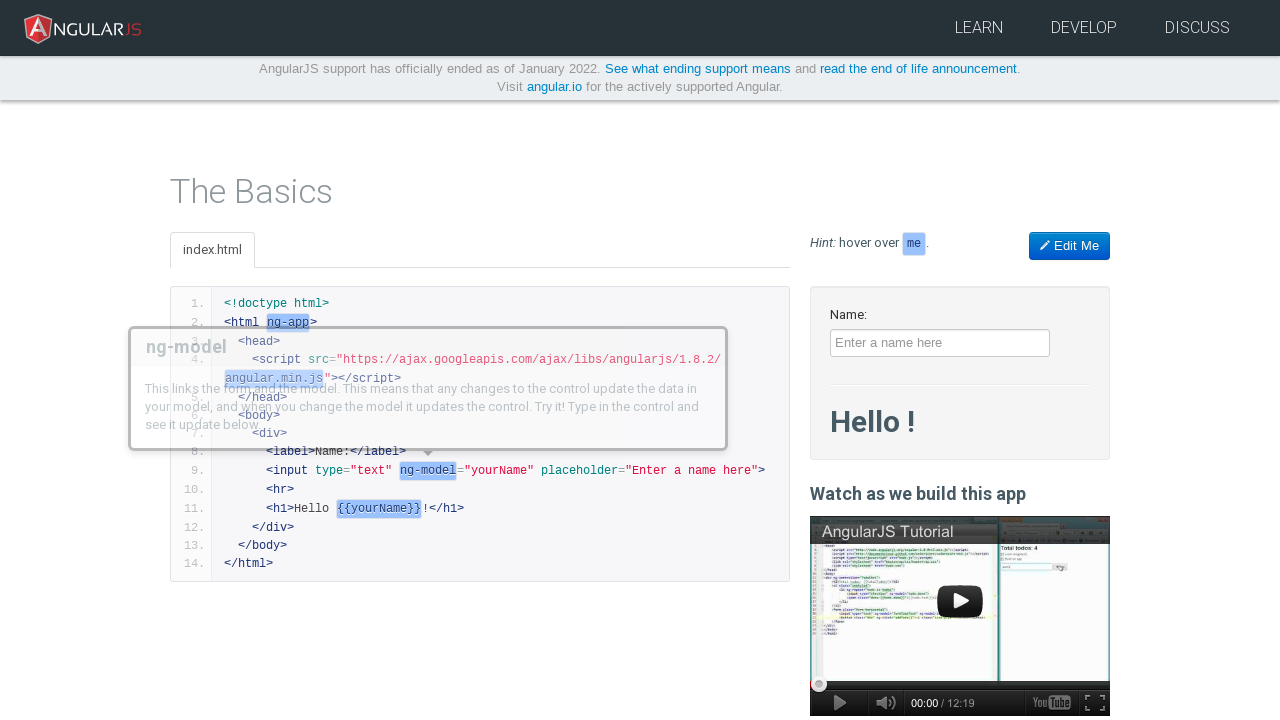

Waited 200ms for hover effects to settle
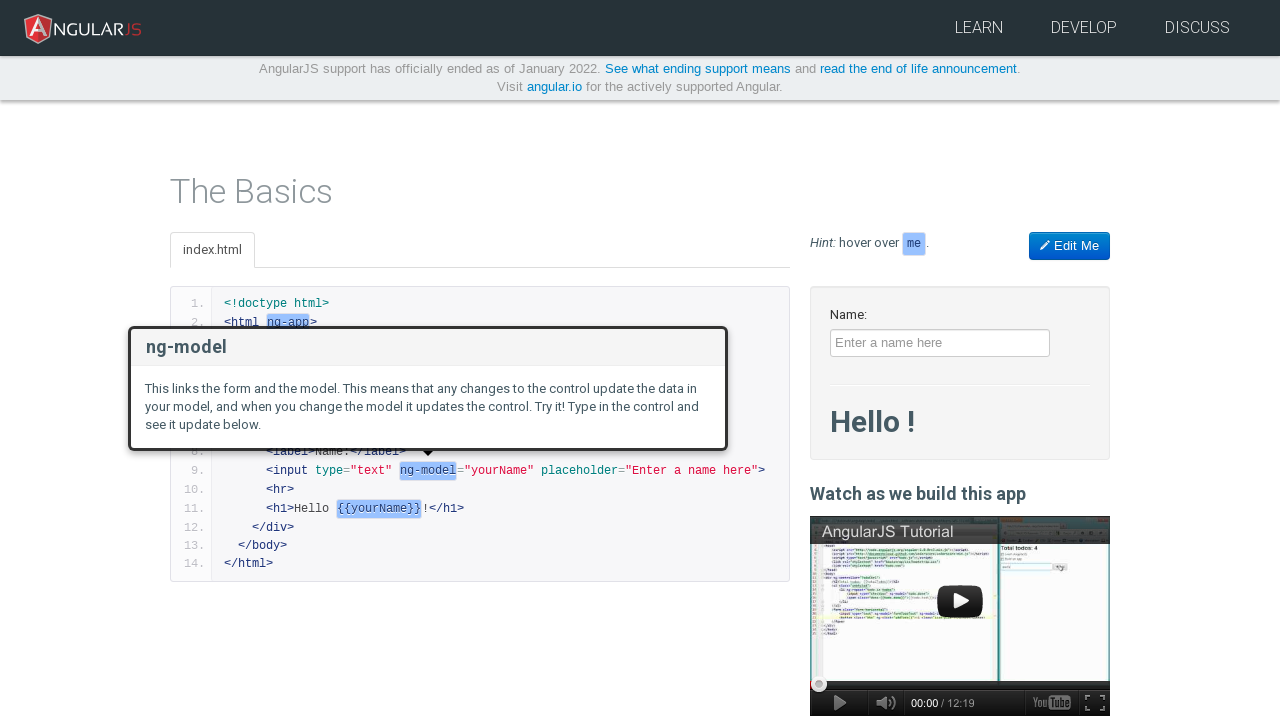

Hovered over element at index 180 at (914, 244) on body * >> nth=180
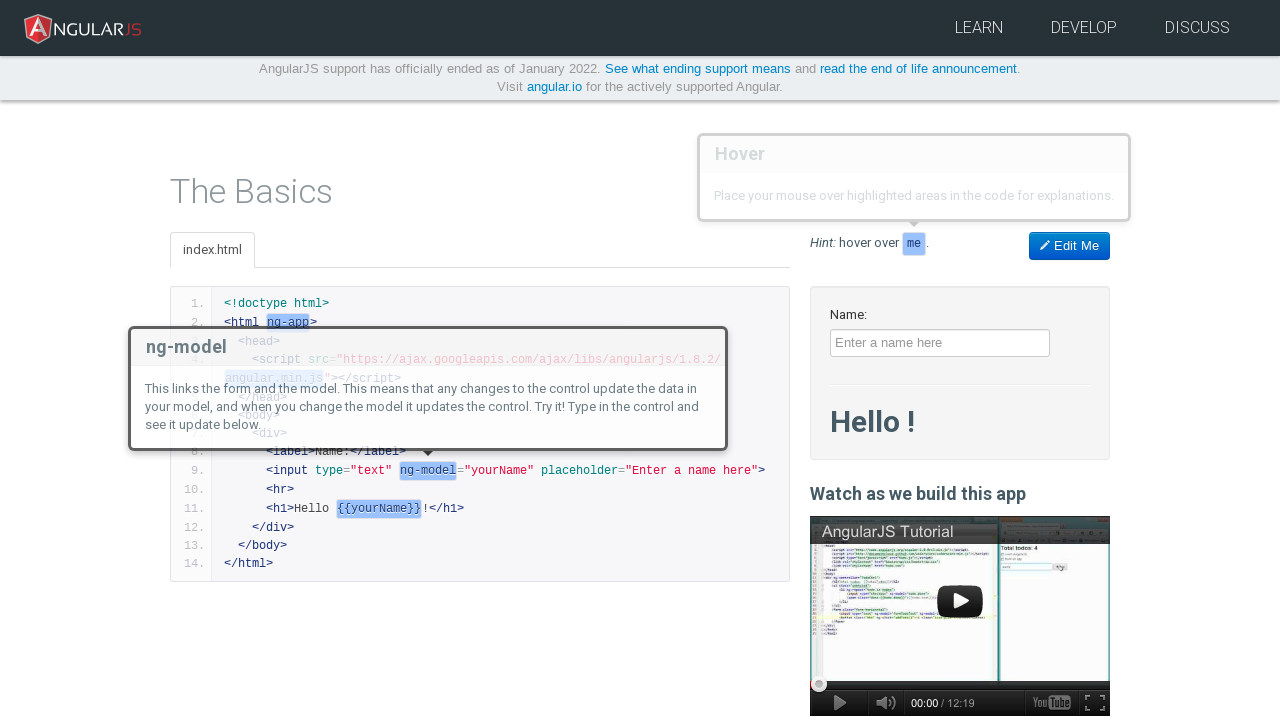

Waited 200ms for hover effects to settle
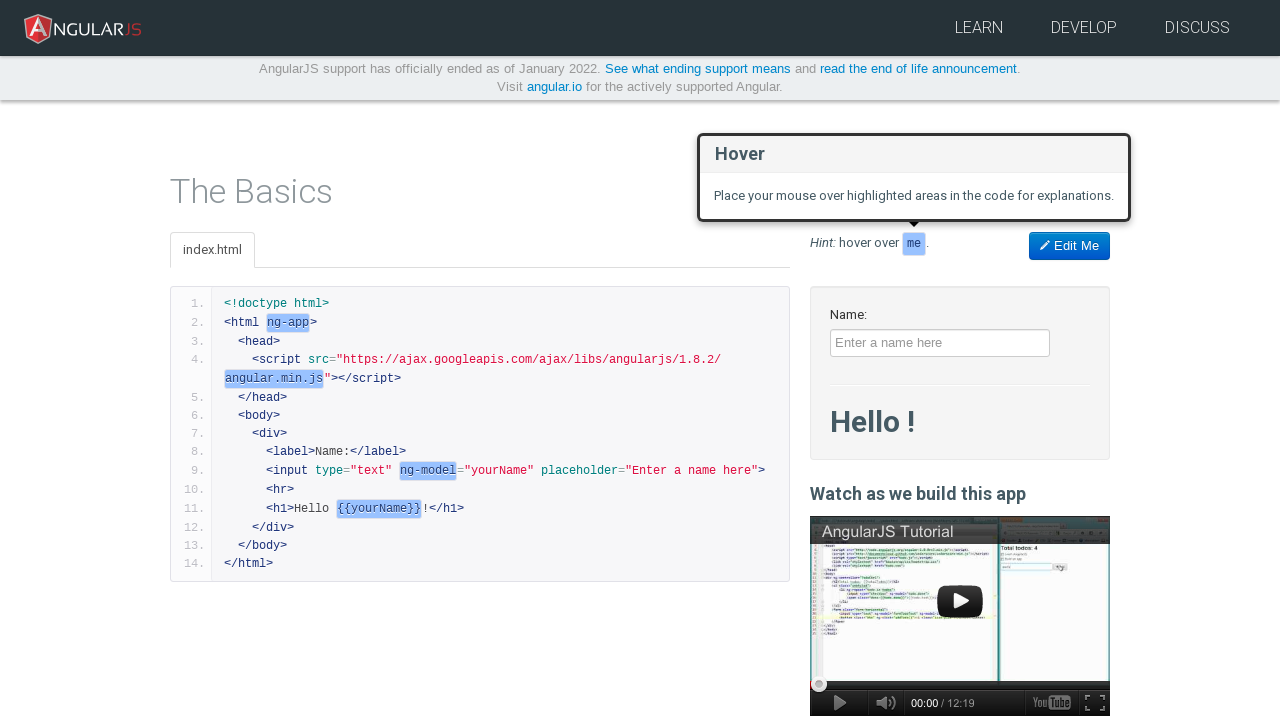

Hovered over element at index 210 at (212, 360) on body * >> nth=210
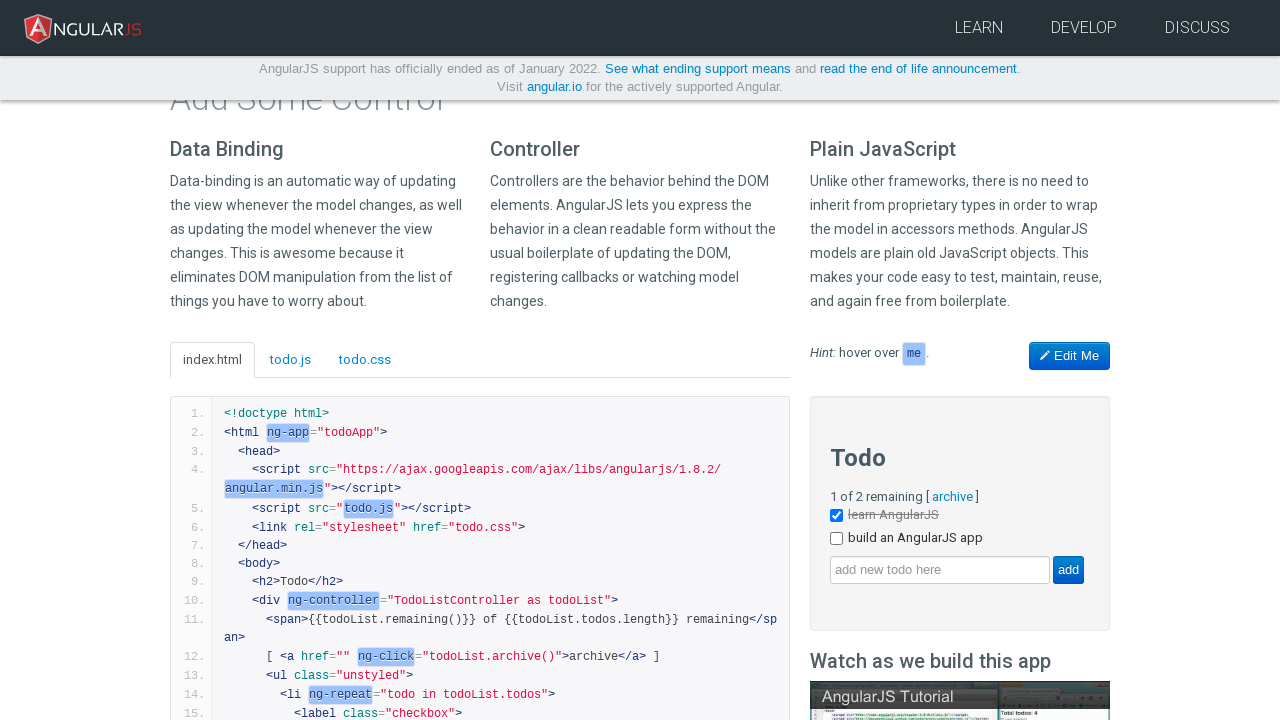

Waited 200ms for hover effects to settle
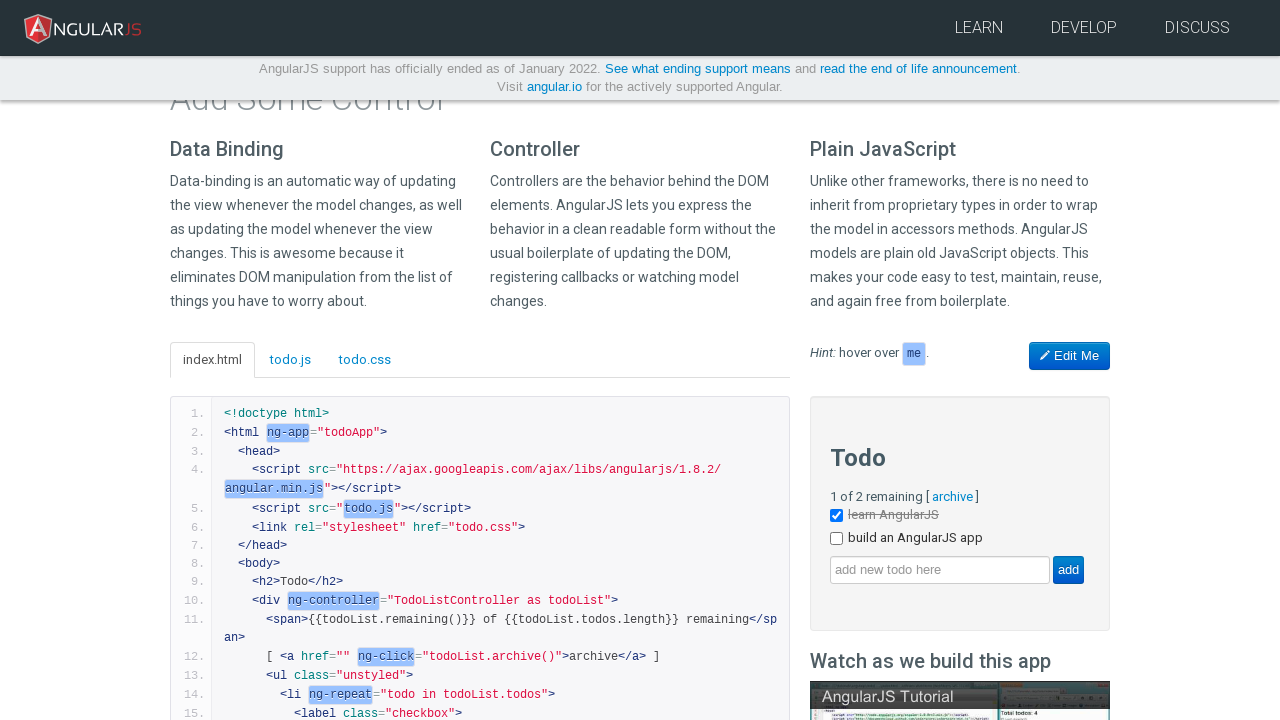

Hovered over element at index 240 at (528, 470) on body * >> nth=240
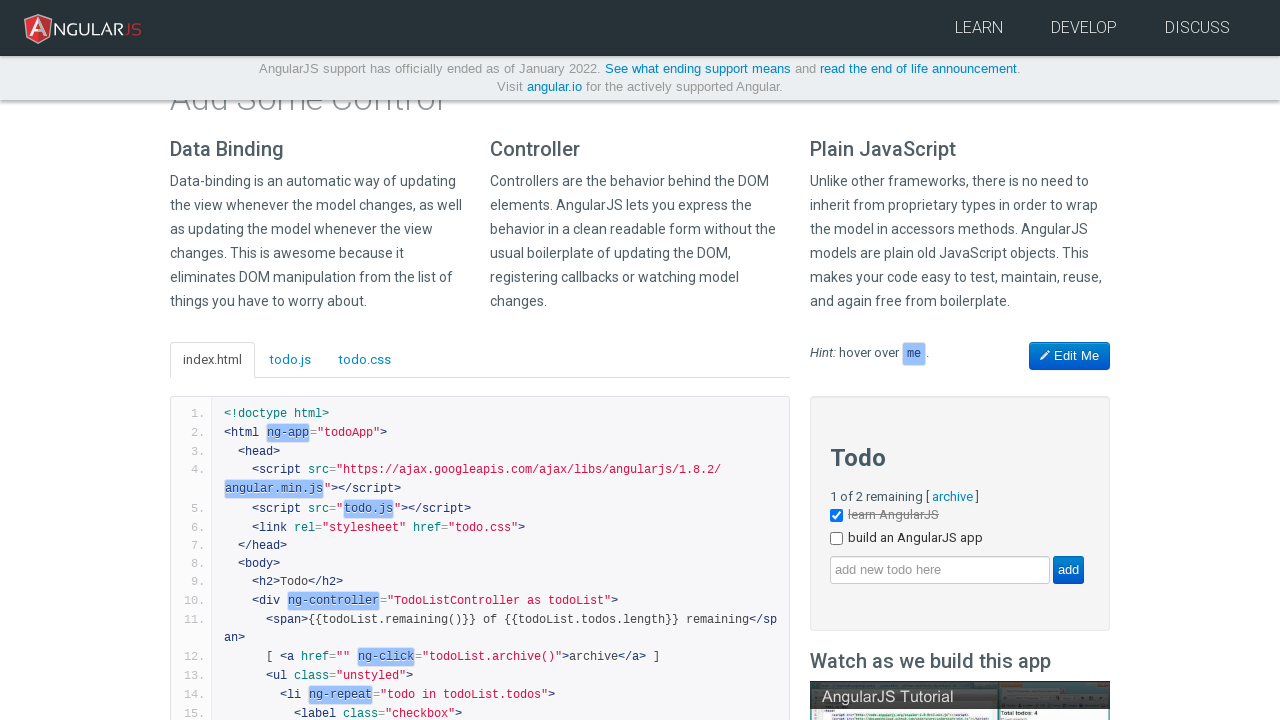

Waited 200ms for hover effects to settle
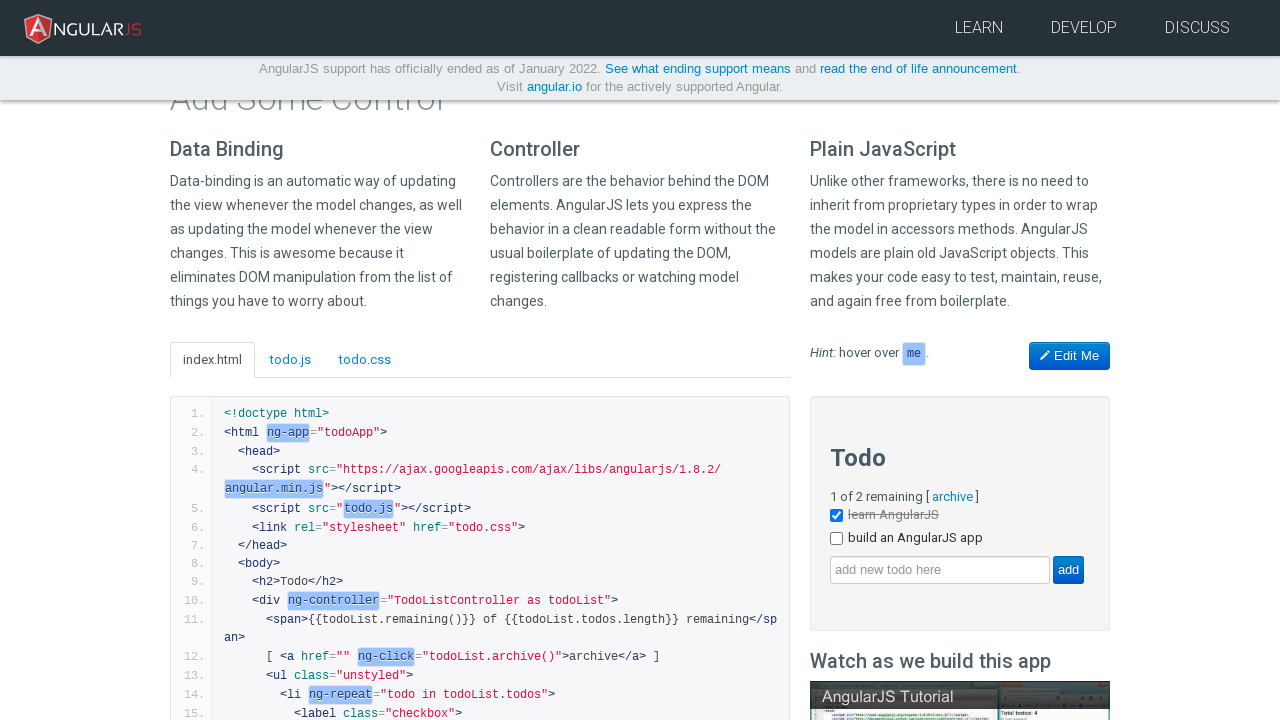

Hovered over element at index 270 at (231, 564) on body * >> nth=270
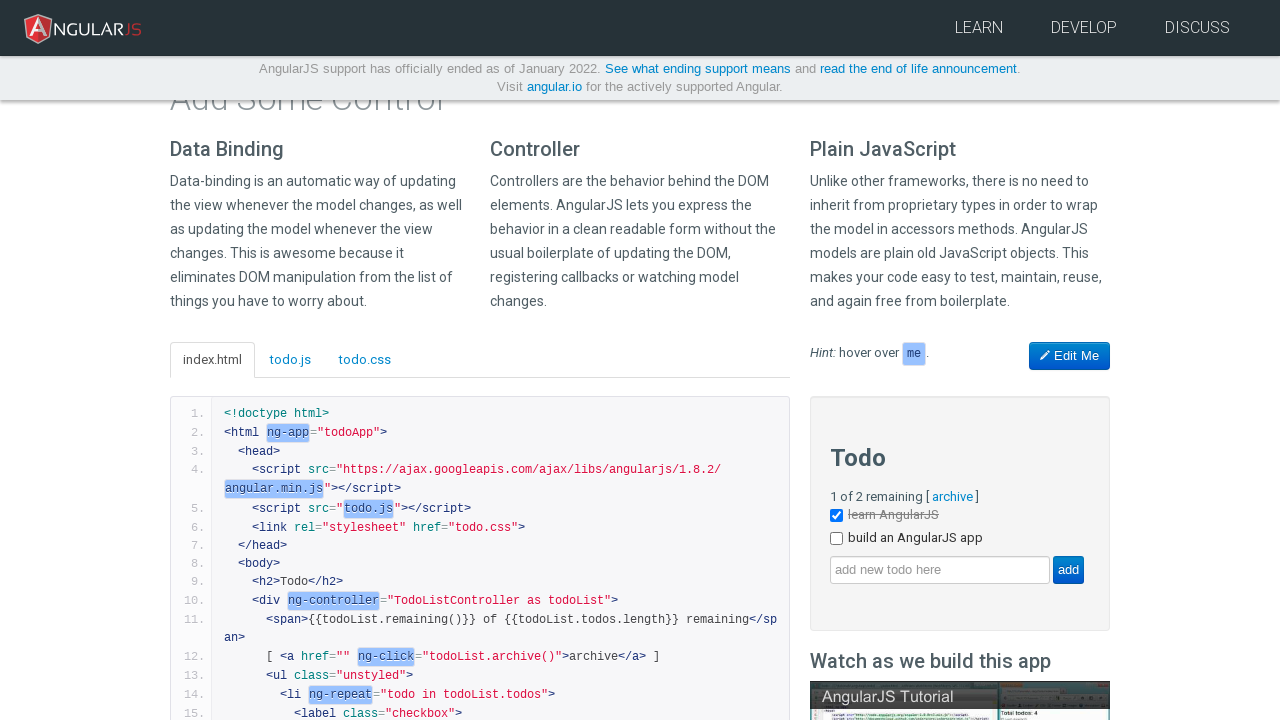

Waited 200ms for hover effects to settle
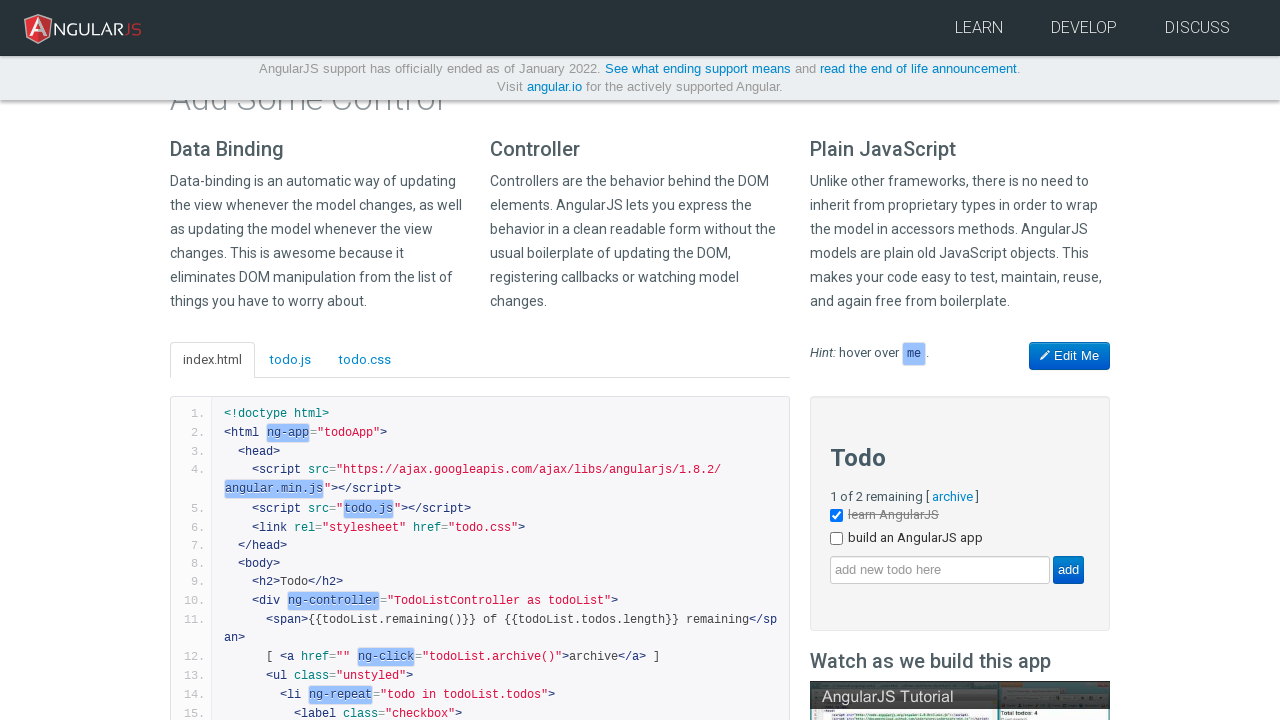

Hovered over element at index 300 at (386, 657) on body * >> nth=300
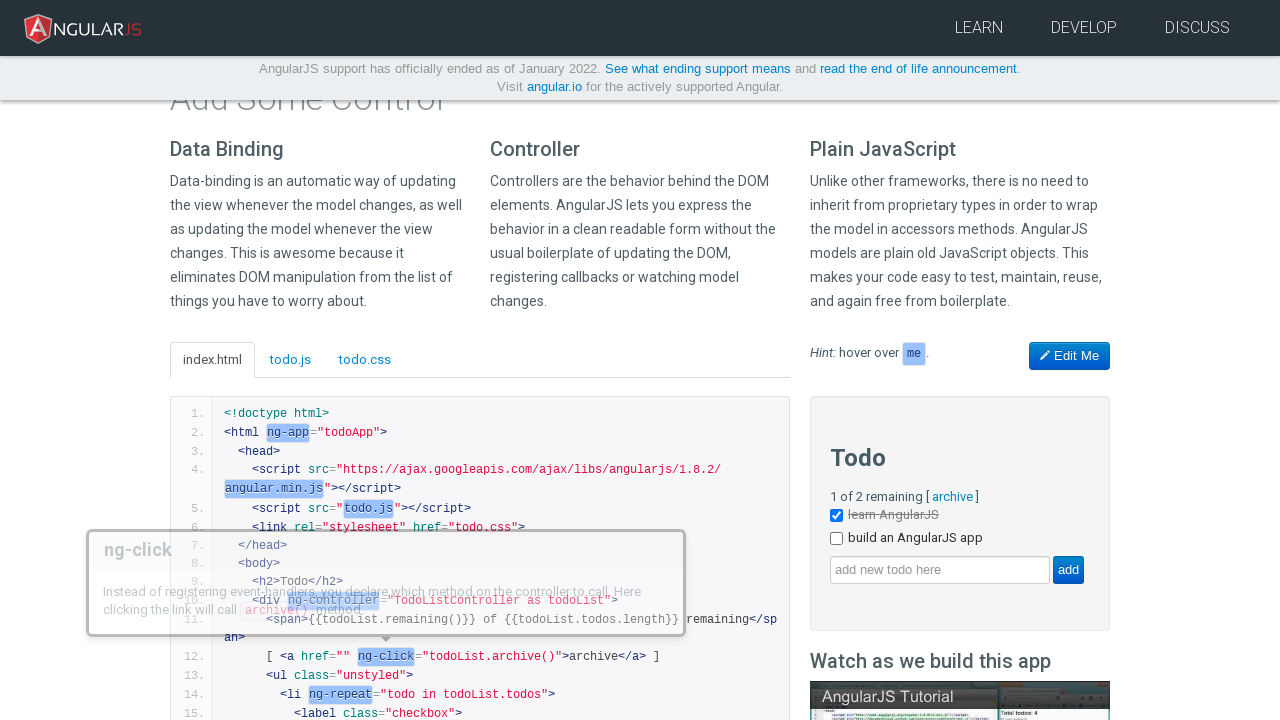

Waited 200ms for hover effects to settle
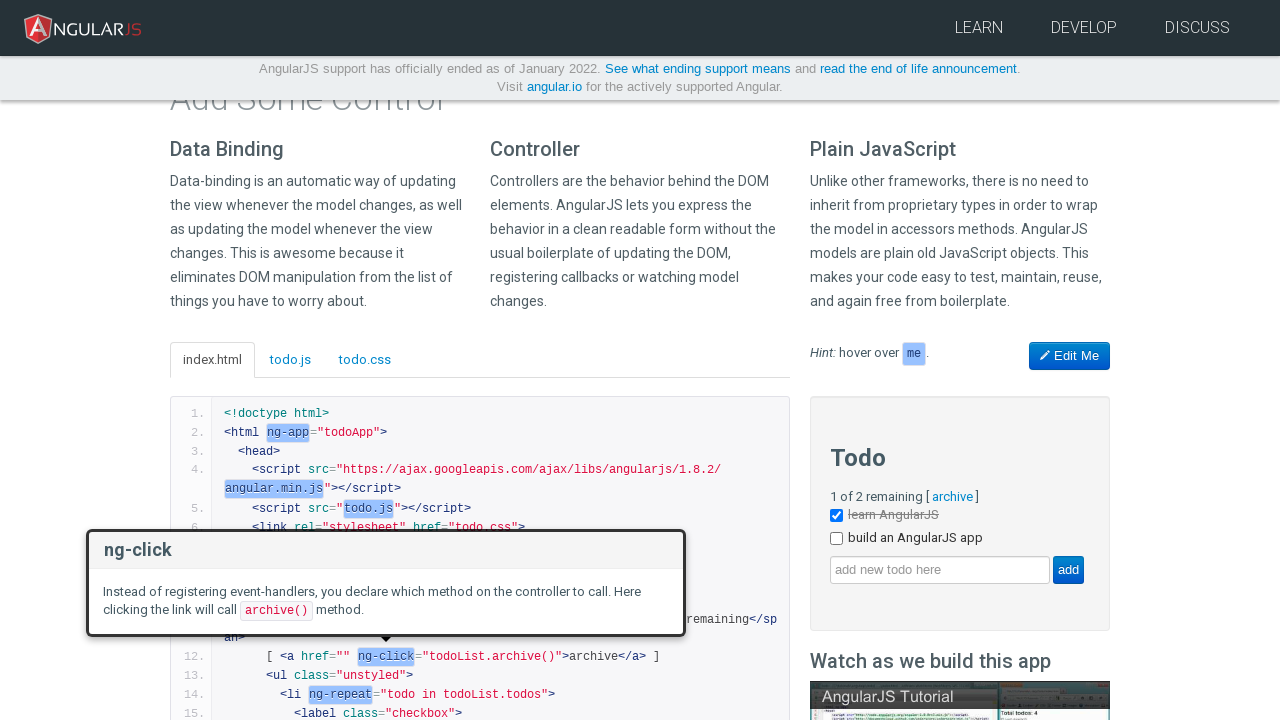

Hovered over element at index 330 at (340, 713) on body * >> nth=330
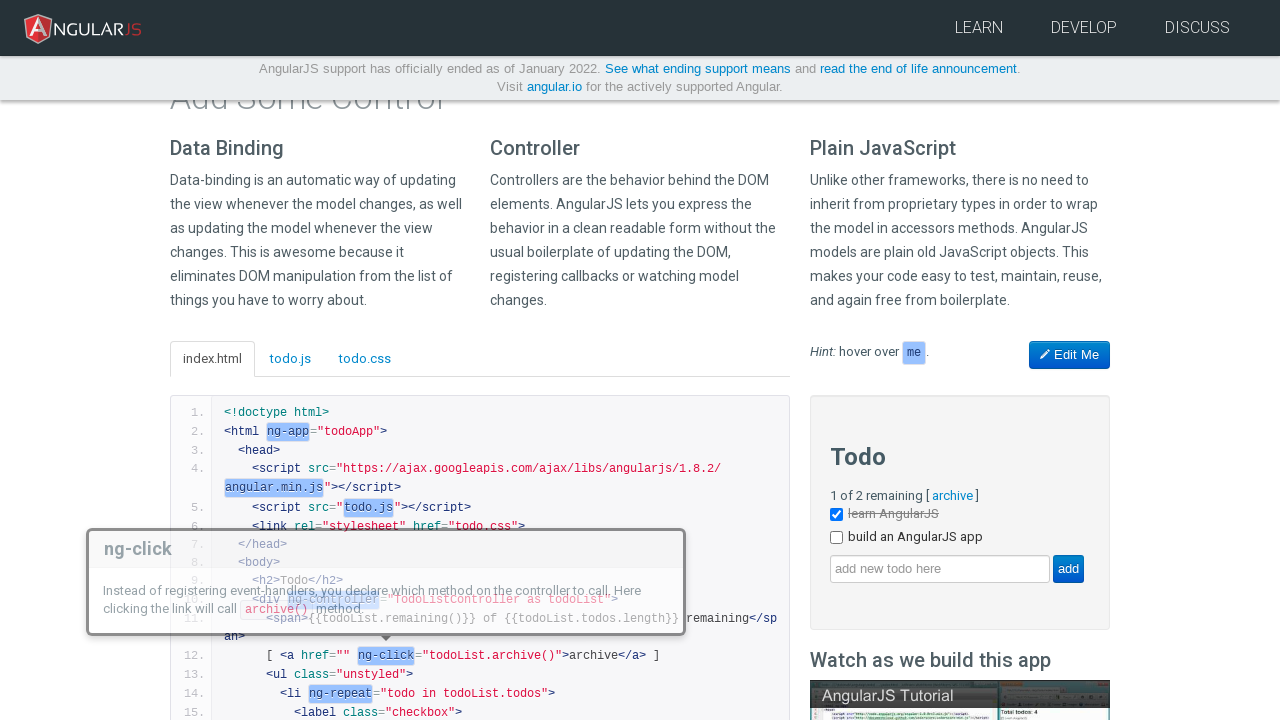

Waited 200ms for hover effects to settle
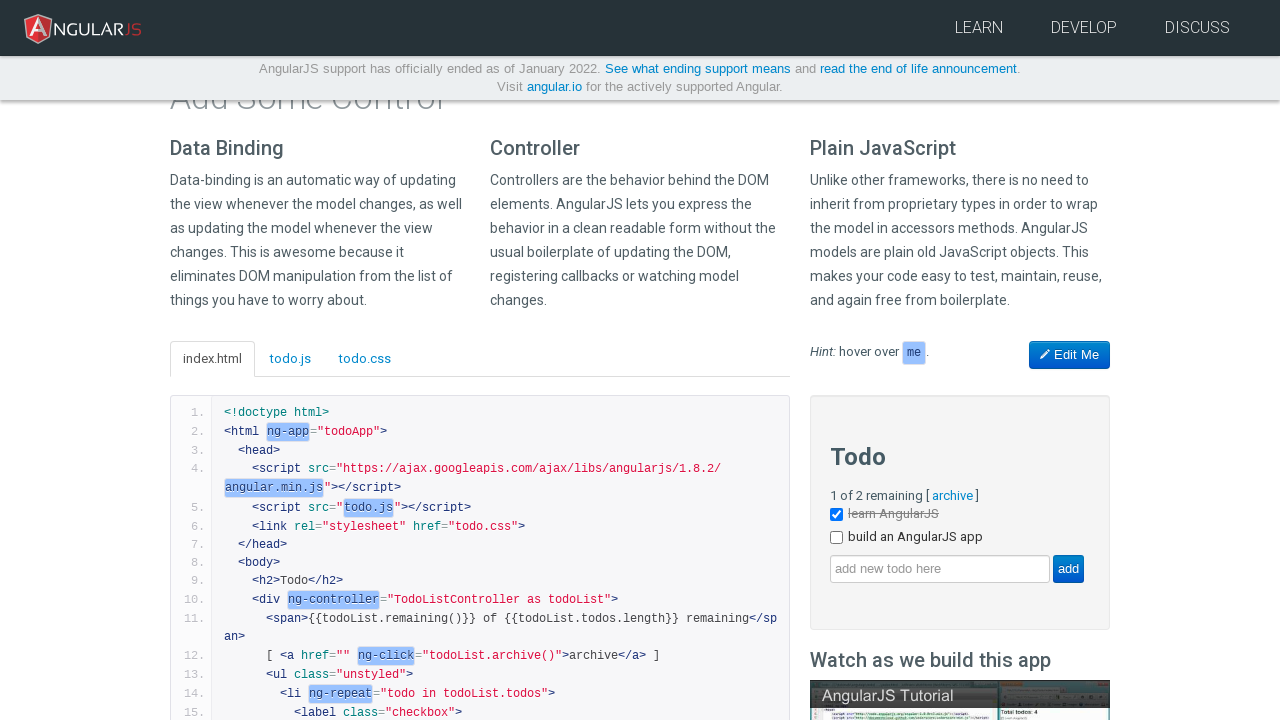

Hovered over element at index 360 at (656, 360) on body * >> nth=360
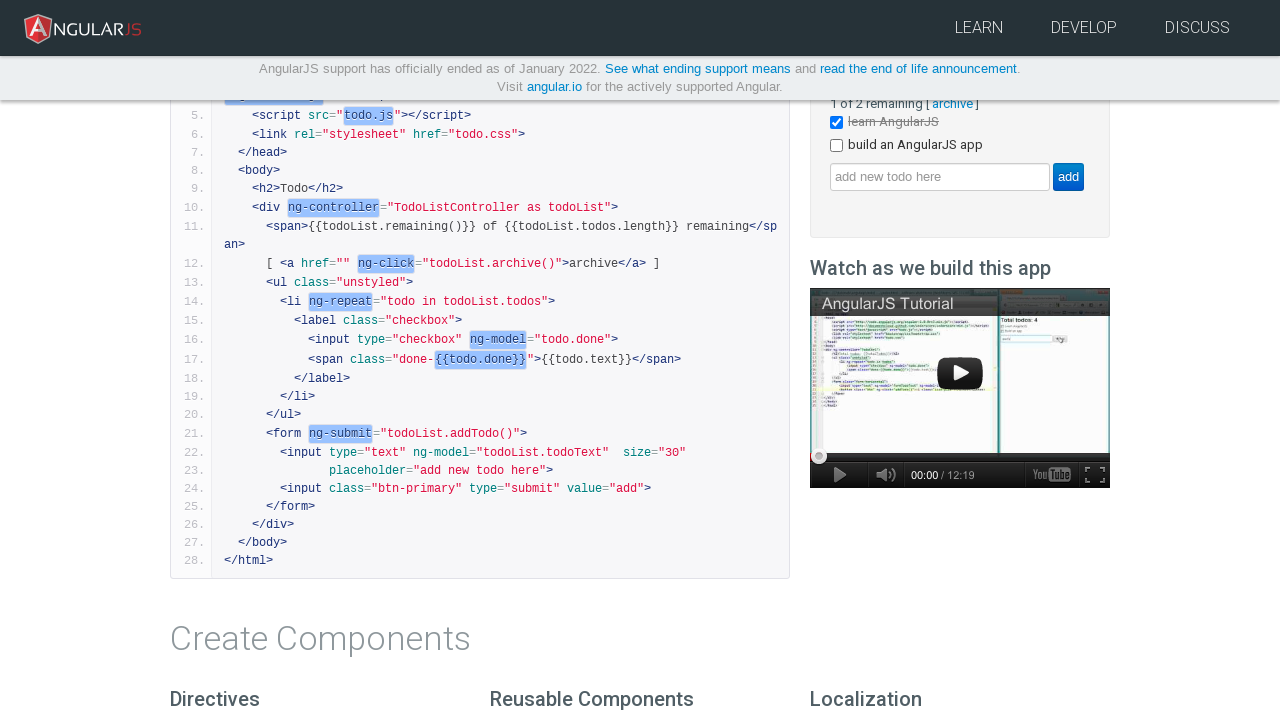

Waited 200ms for hover effects to settle
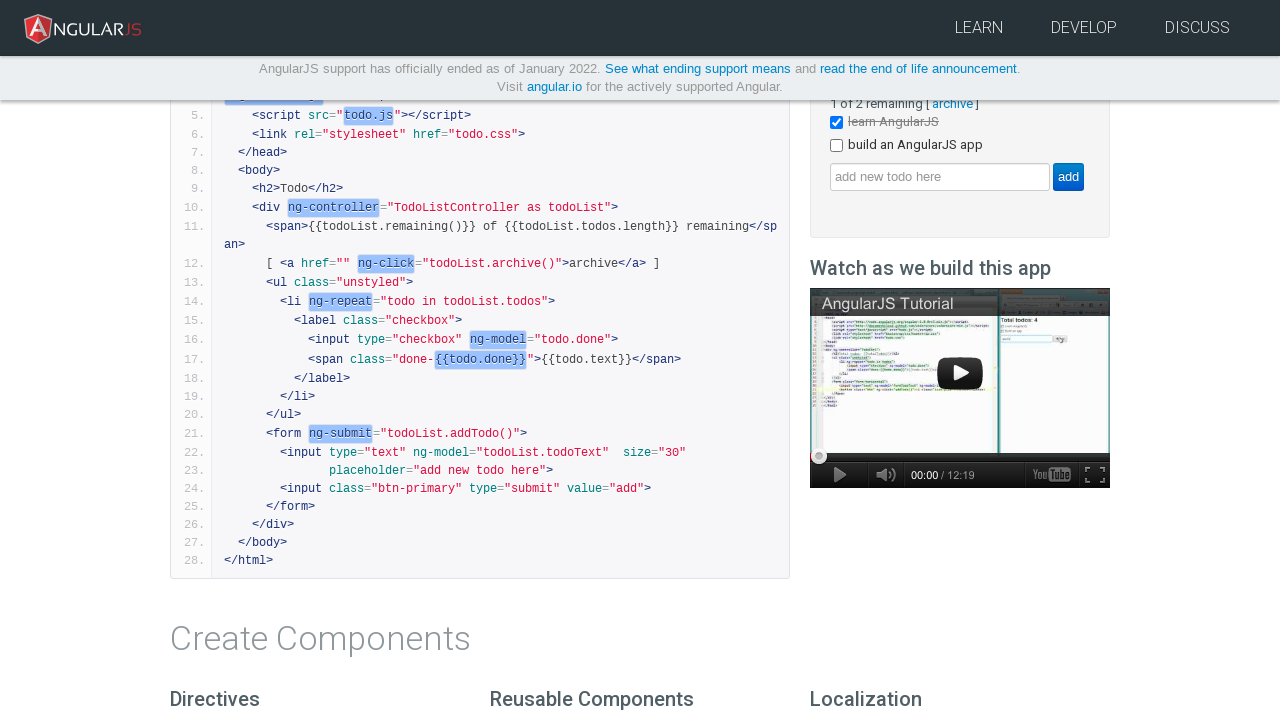

Hovered over element at index 390 at (542, 453) on body * >> nth=390
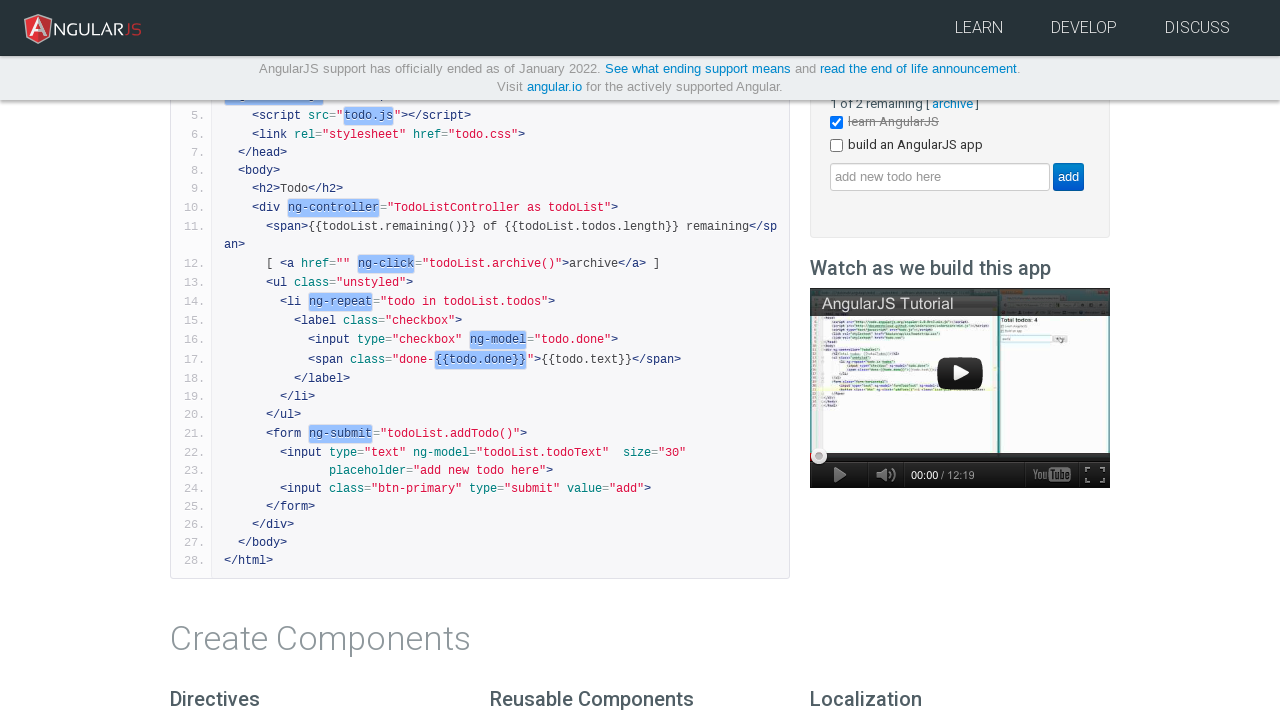

Waited 200ms for hover effects to settle
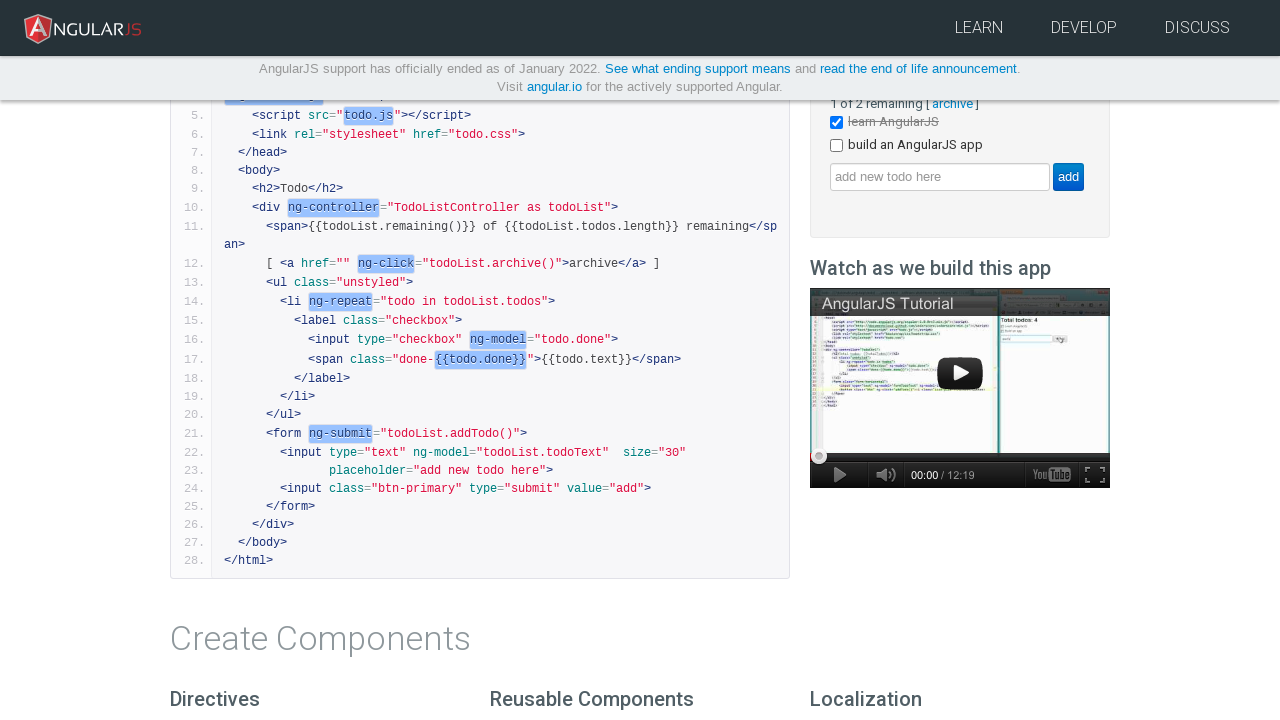

Hovered over element at index 420 at (496, 525) on body * >> nth=420
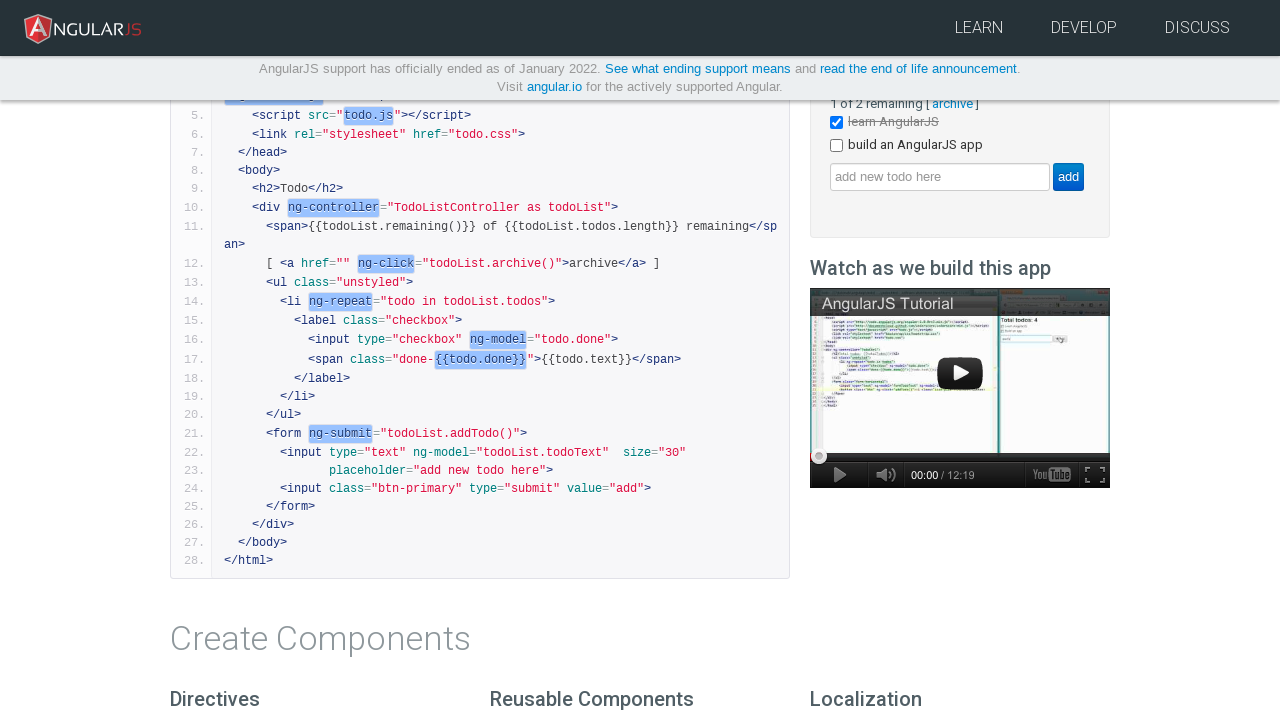

Waited 200ms for hover effects to settle
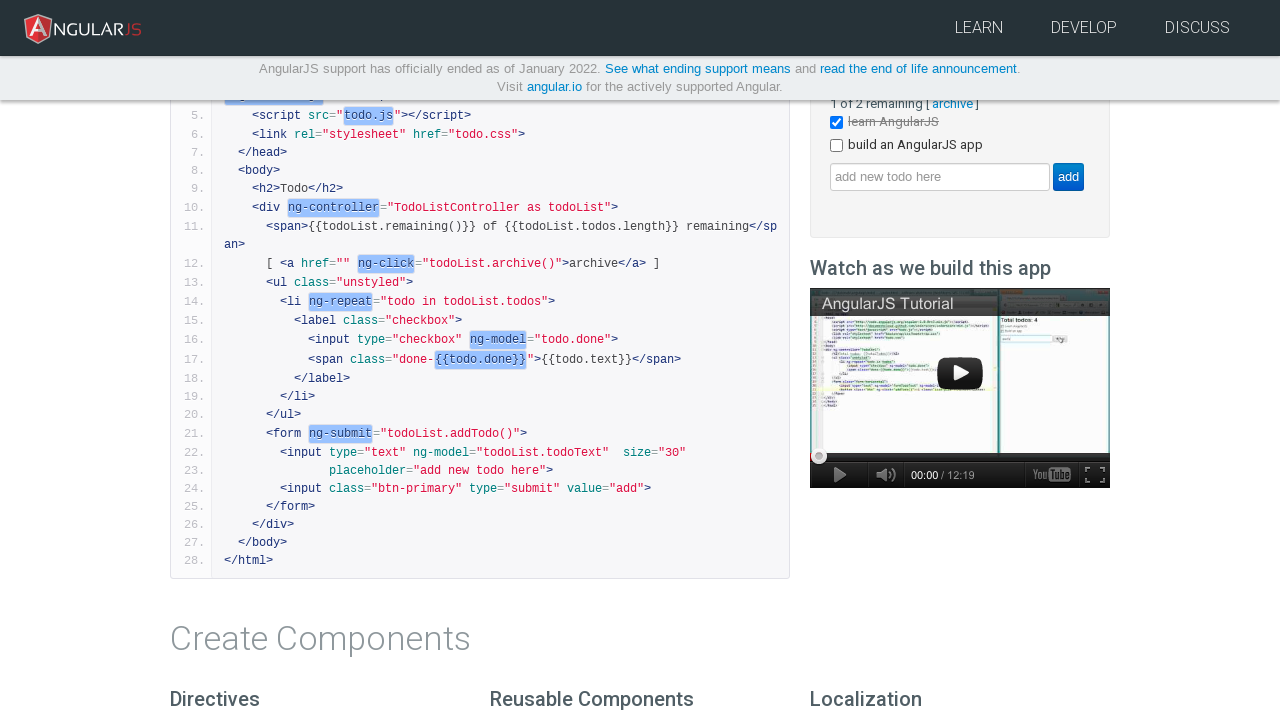

Hovered over element at index 720 at (836, 146) on body * >> nth=720
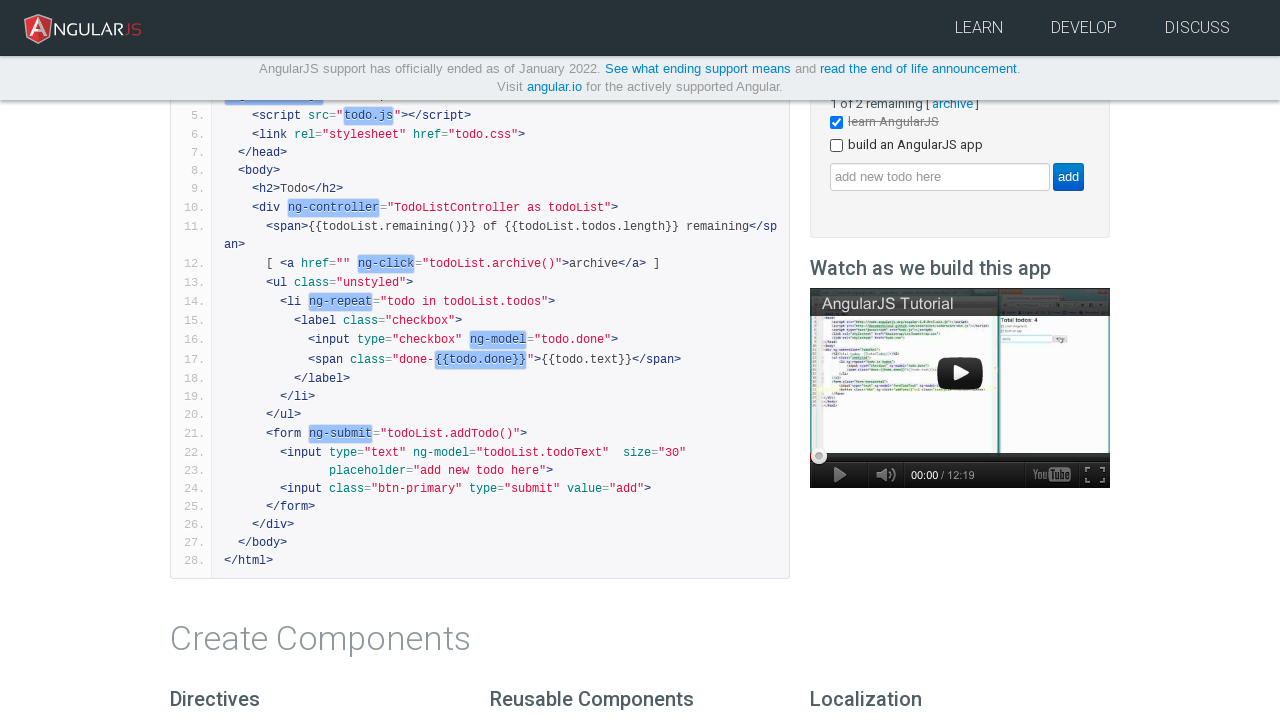

Waited 200ms for hover effects to settle
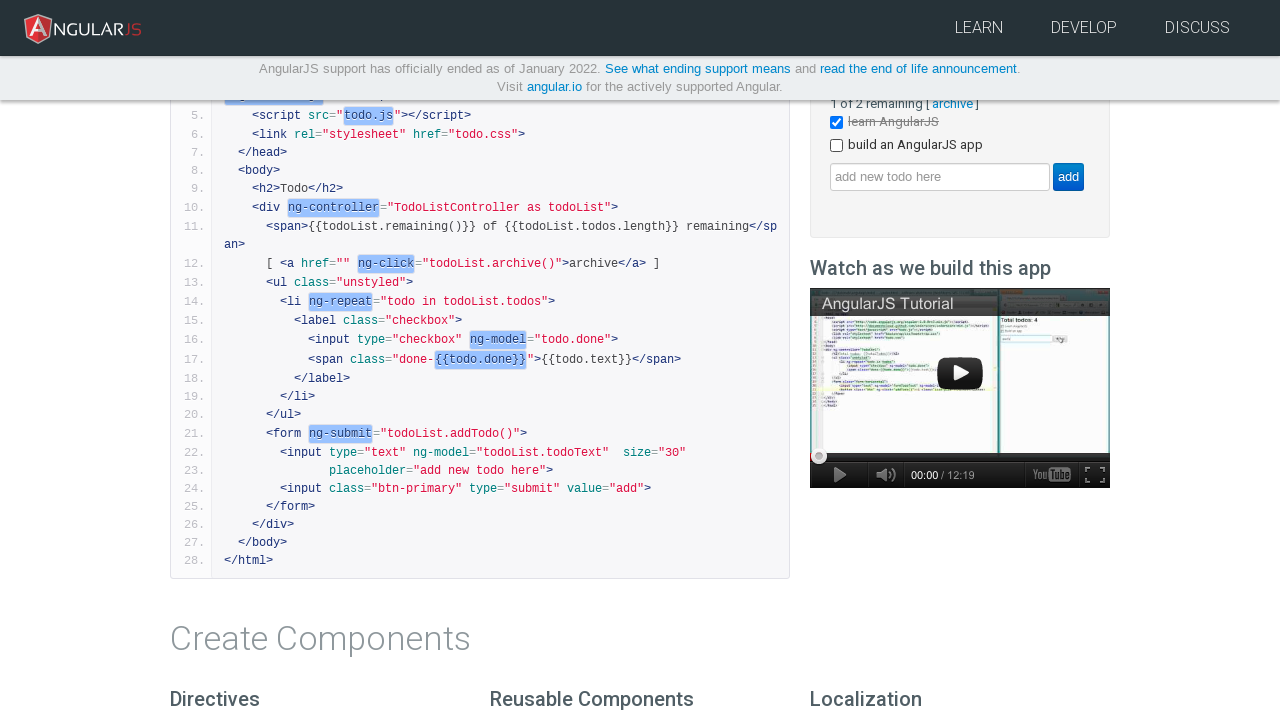

Hovered over element at index 750 at (314, 360) on body * >> nth=750
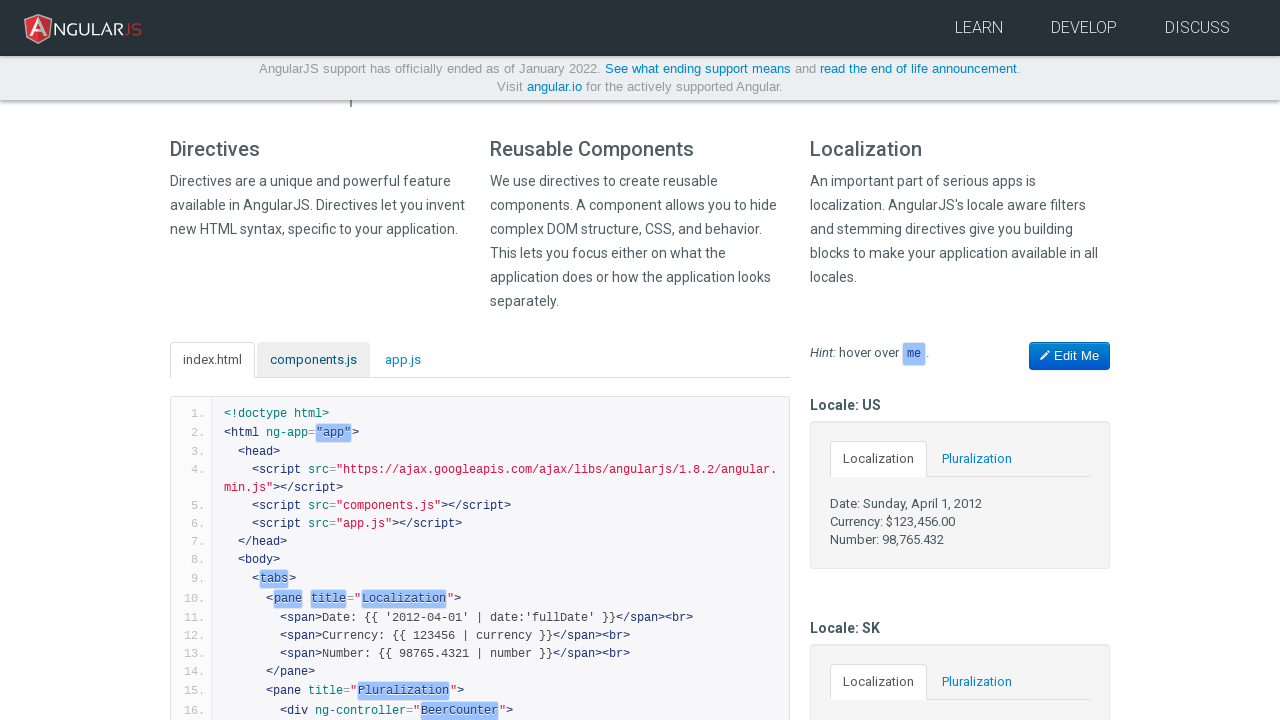

Waited 200ms for hover effects to settle
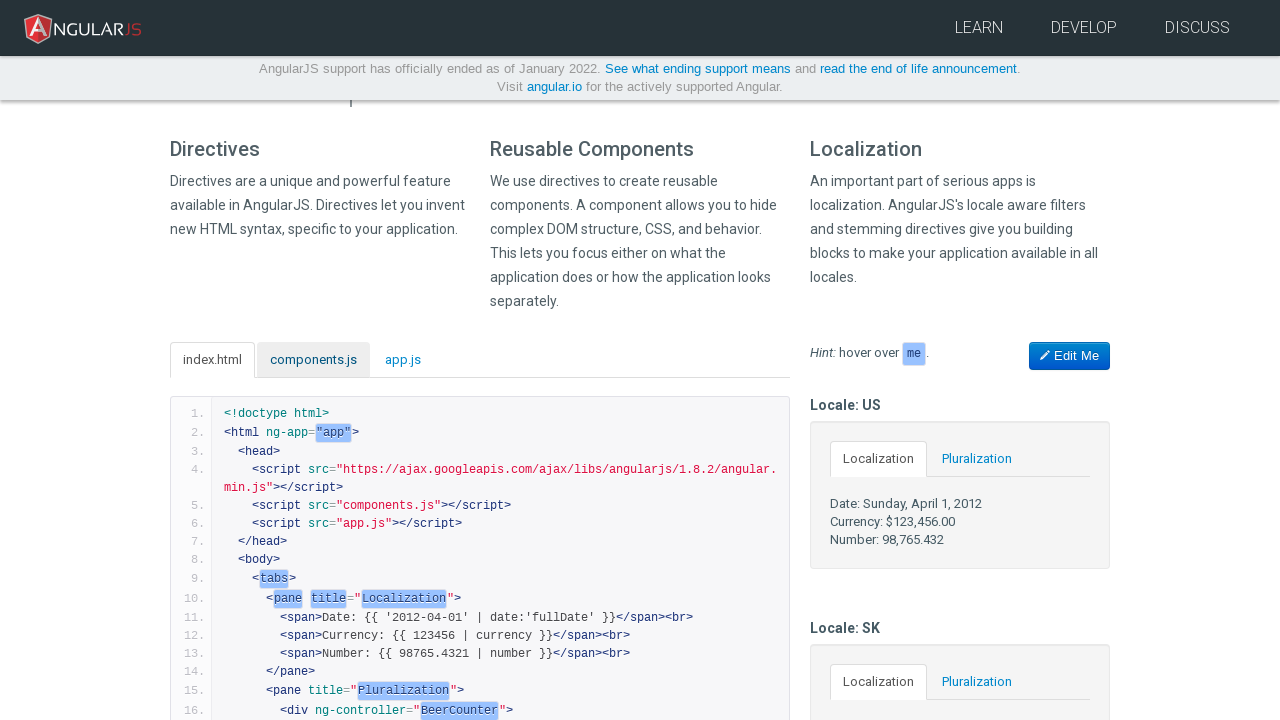

Hovered over element at index 780 at (308, 488) on body * >> nth=780
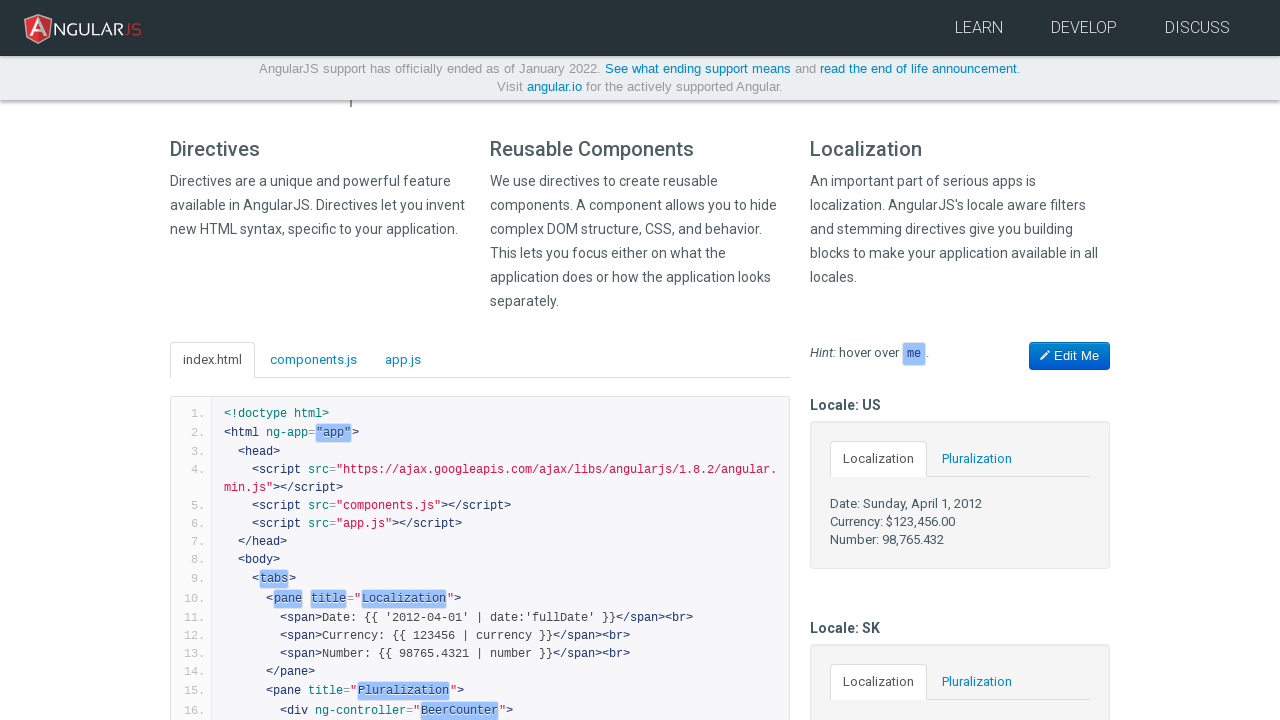

Waited 200ms for hover effects to settle
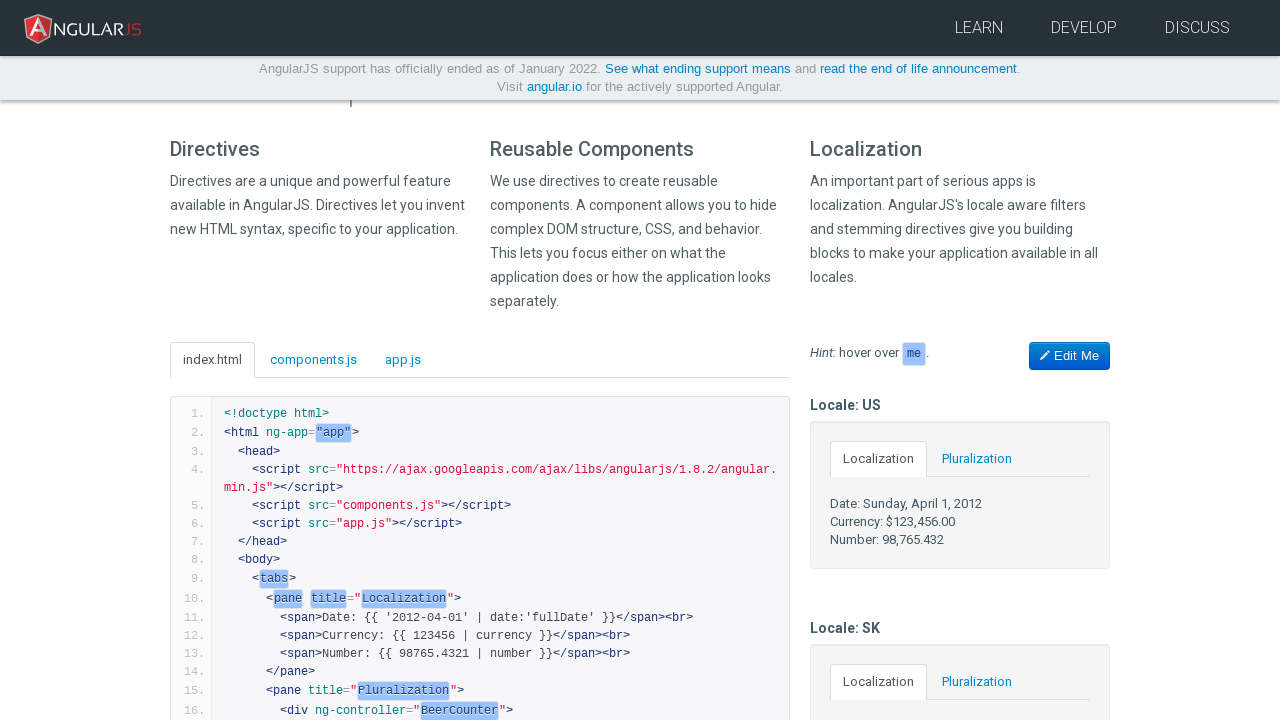

Hovered over element at index 810 at (270, 599) on body * >> nth=810
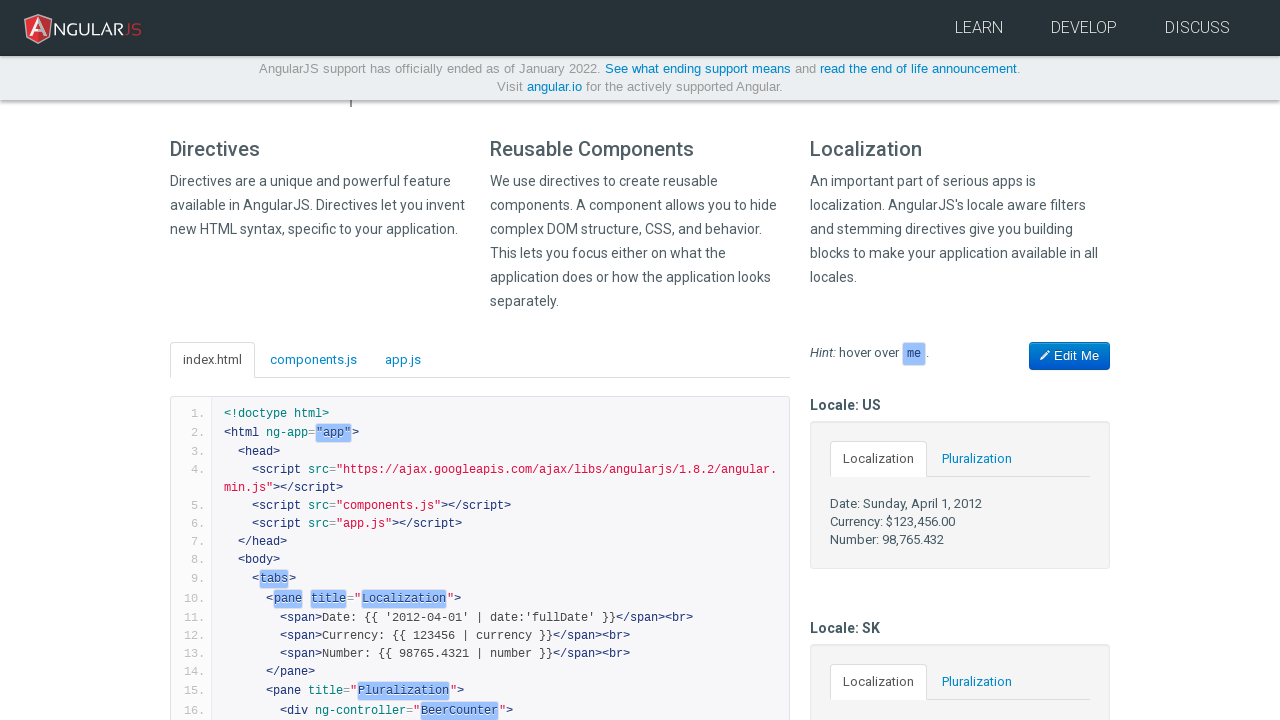

Waited 200ms for hover effects to settle
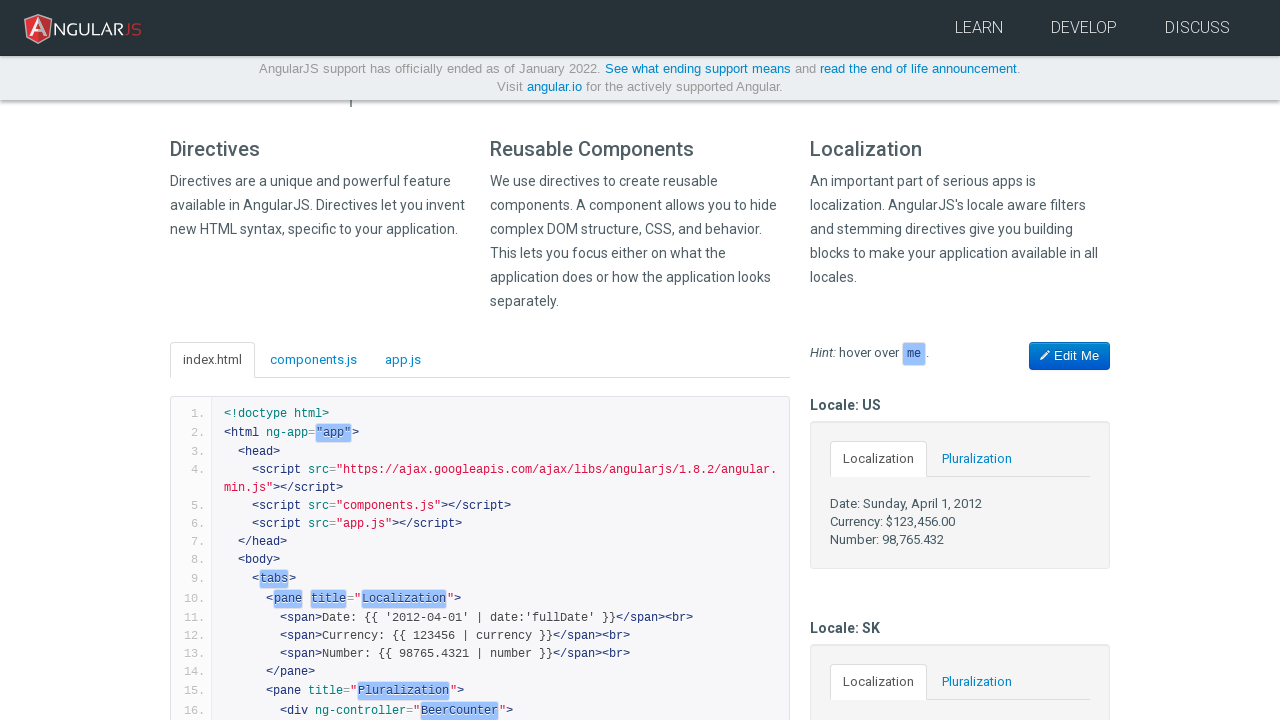

Hovered over element at index 840 at (496, 691) on body * >> nth=840
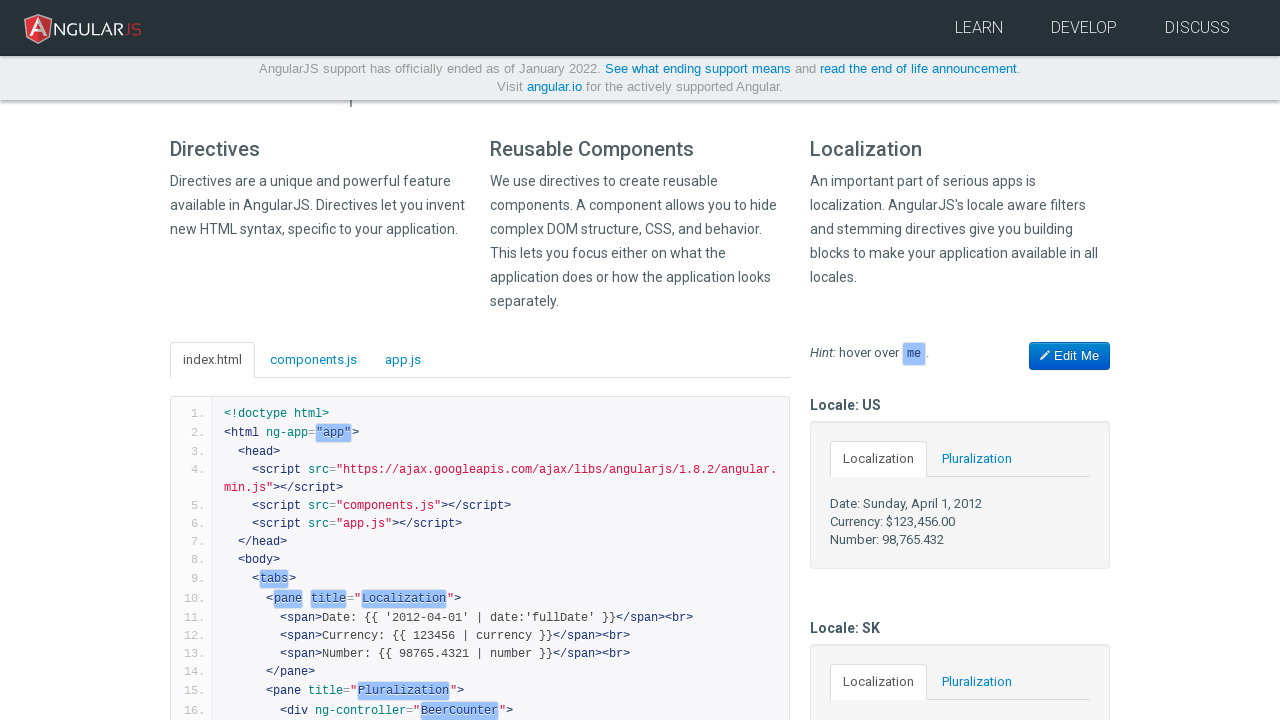

Waited 200ms for hover effects to settle
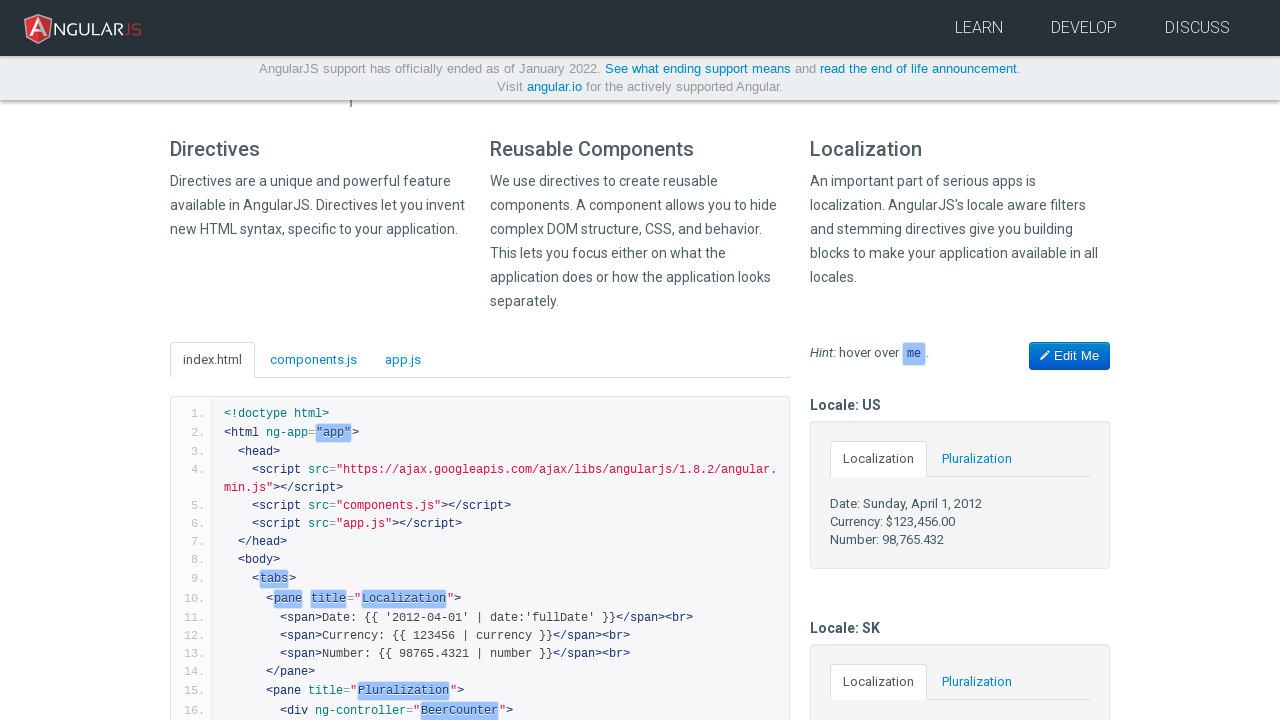

Hovered over element at index 870 at (312, 360) on body * >> nth=870
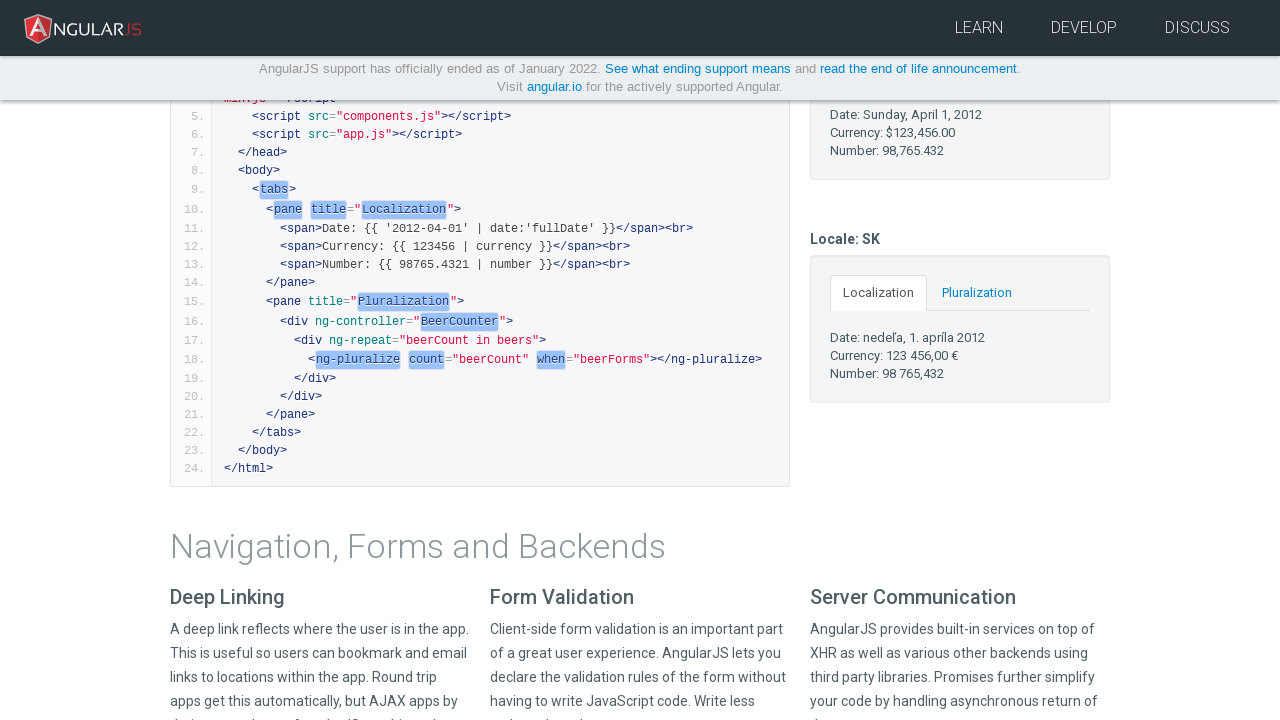

Waited 200ms for hover effects to settle
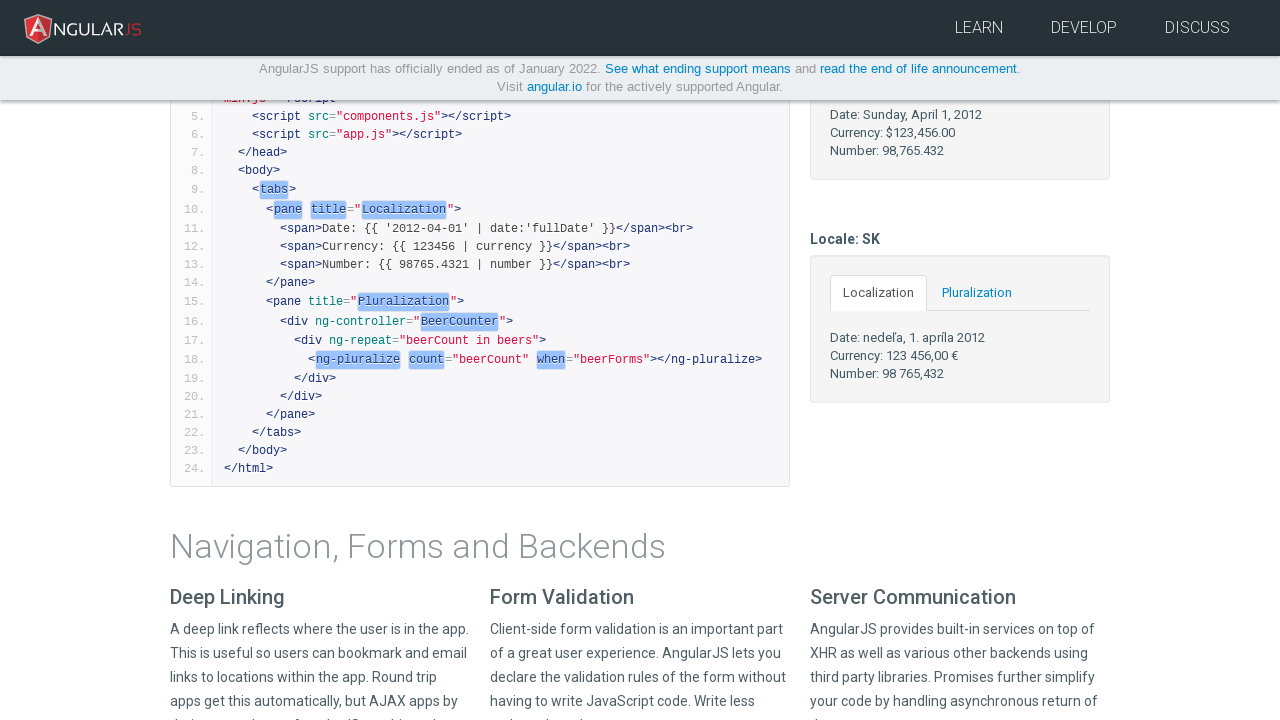

Hovered over element at index 900 at (262, 451) on body * >> nth=900
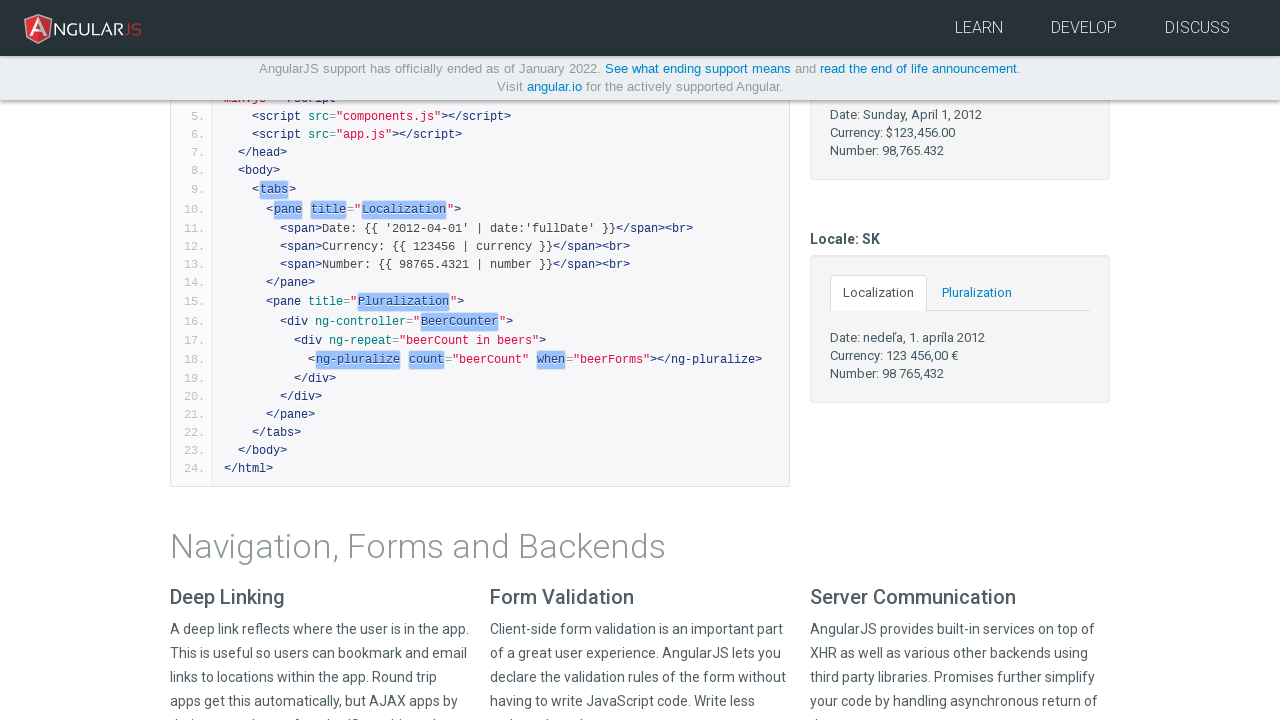

Waited 200ms for hover effects to settle
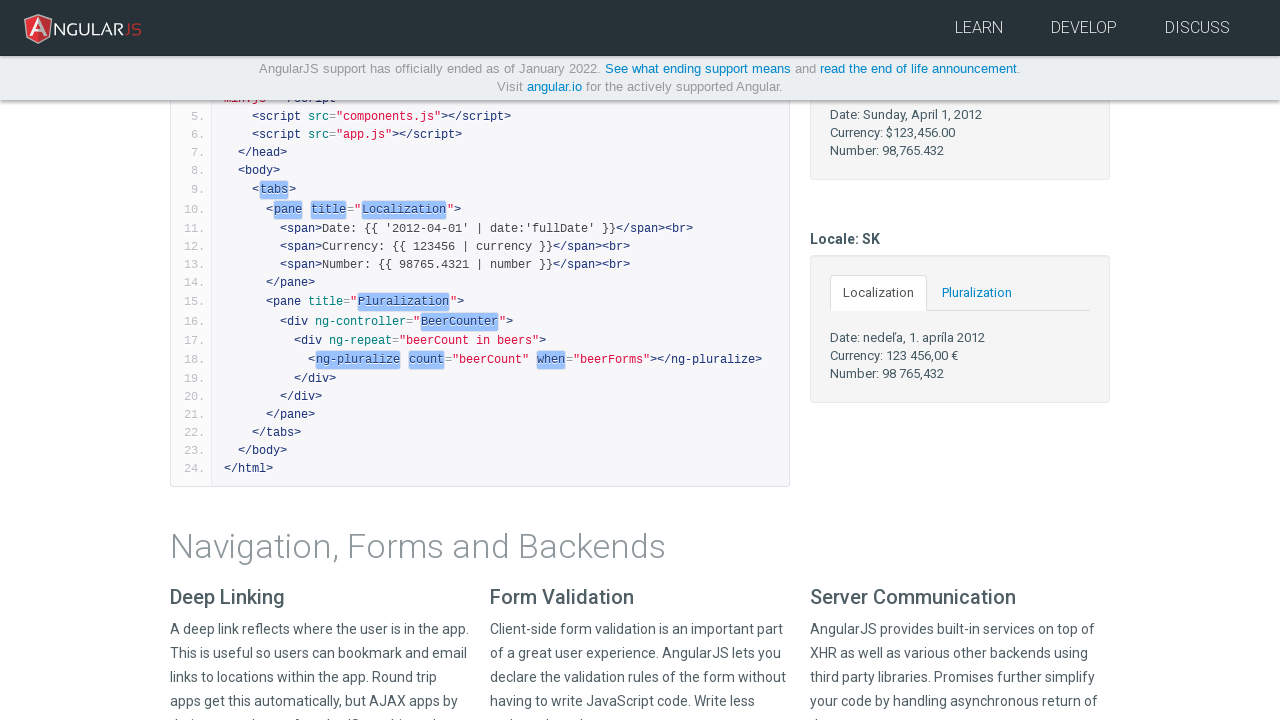

Hovered over element at index 1470 at (887, 374) on body * >> nth=1470
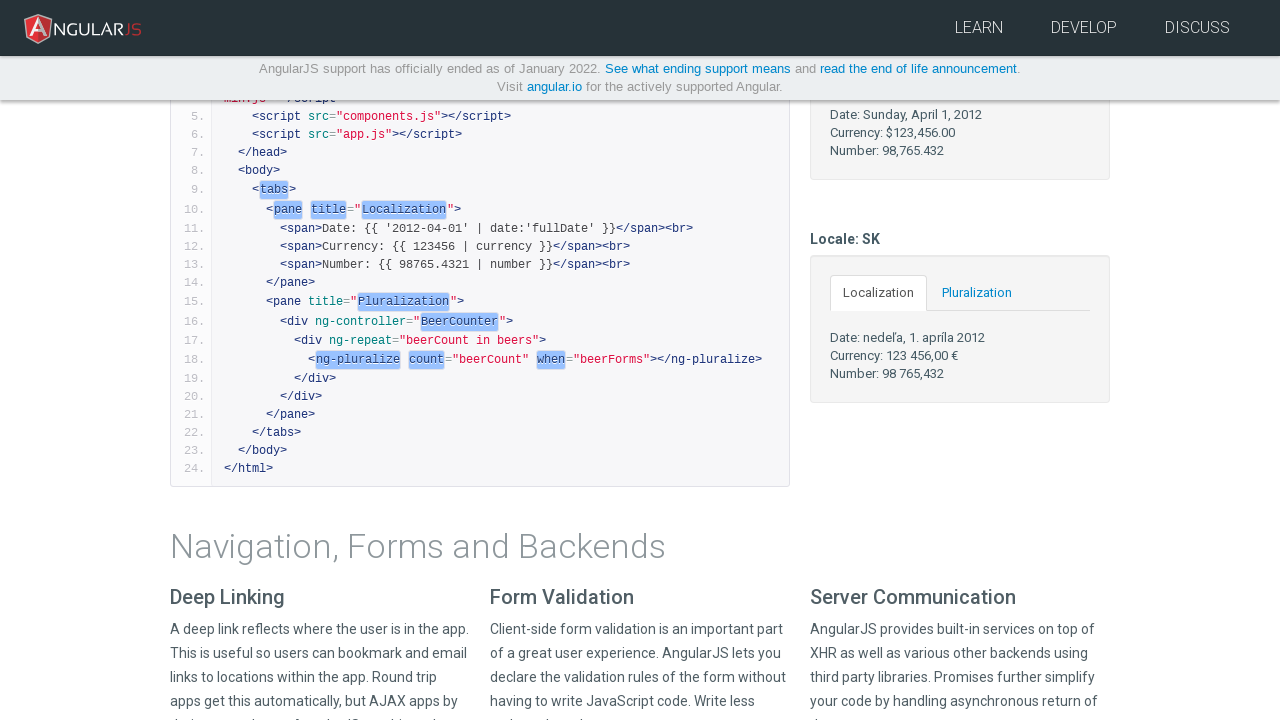

Waited 200ms for hover effects to settle
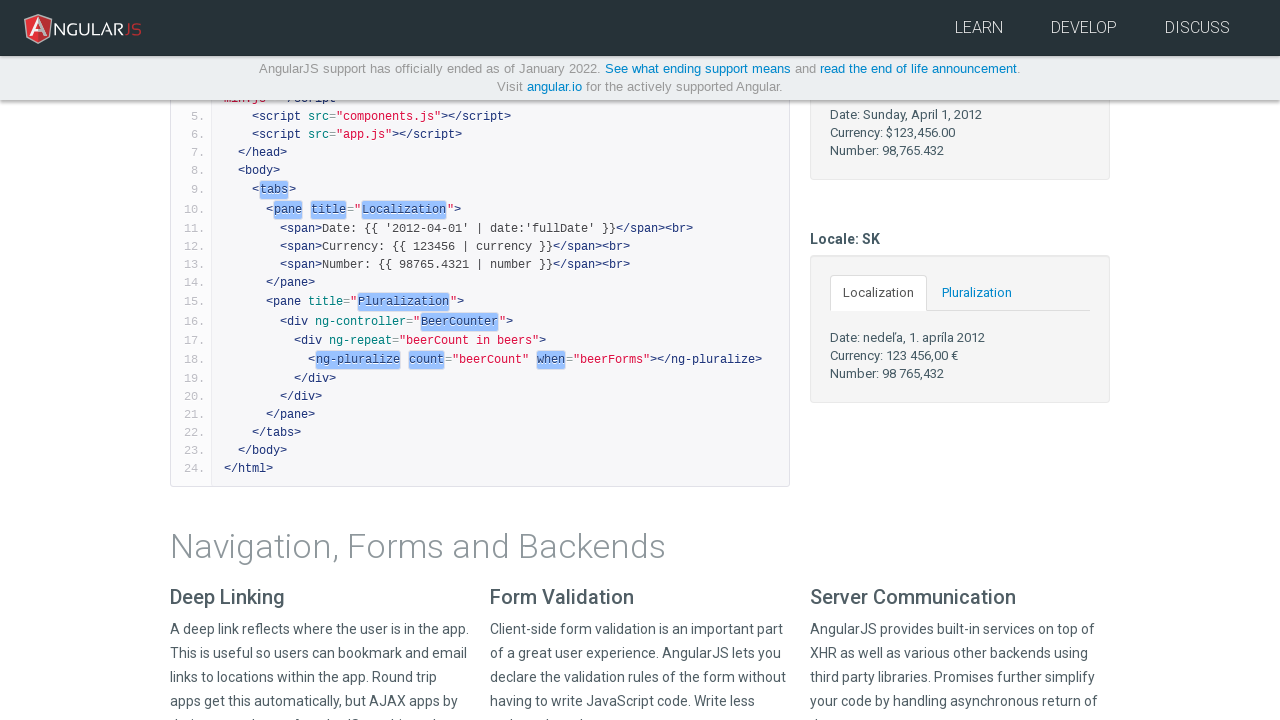

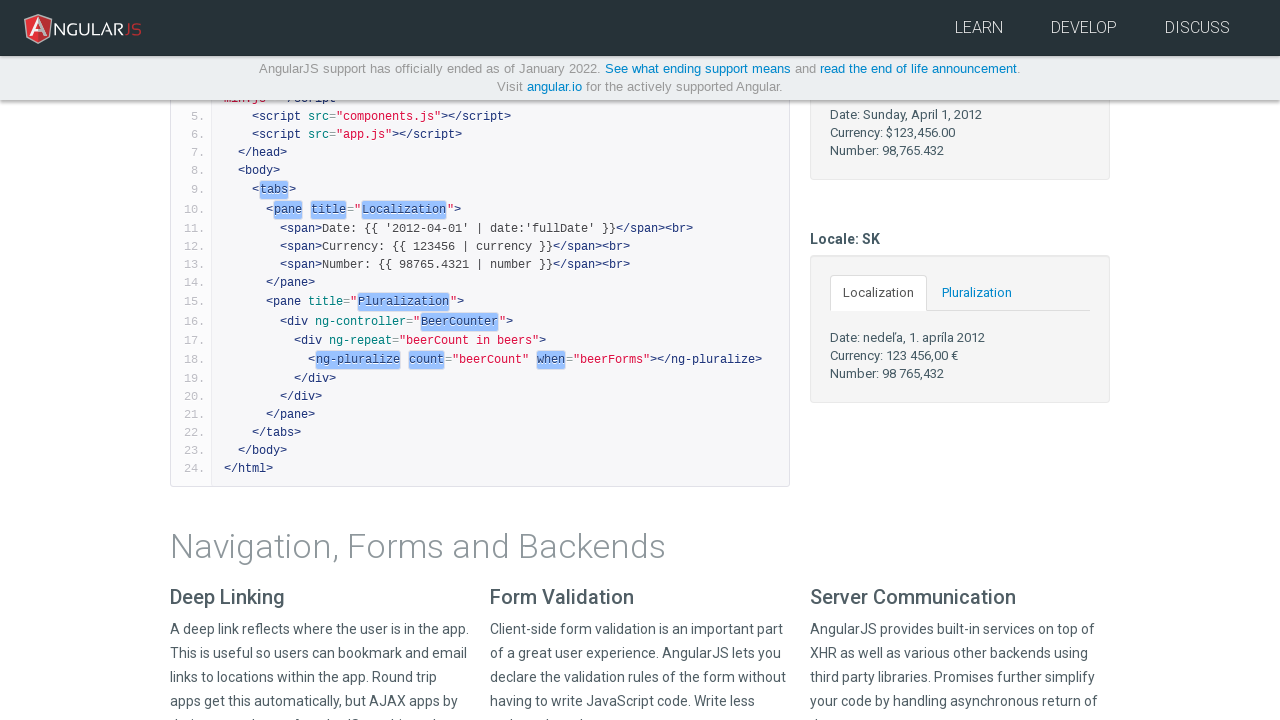